Navigates to a Flier article page, removes header elements via JavaScript, maximizes window, scrolls down and up through the page, and takes a full-page screenshot.

Starting URL: https://www.flierinc.com/summary/1583

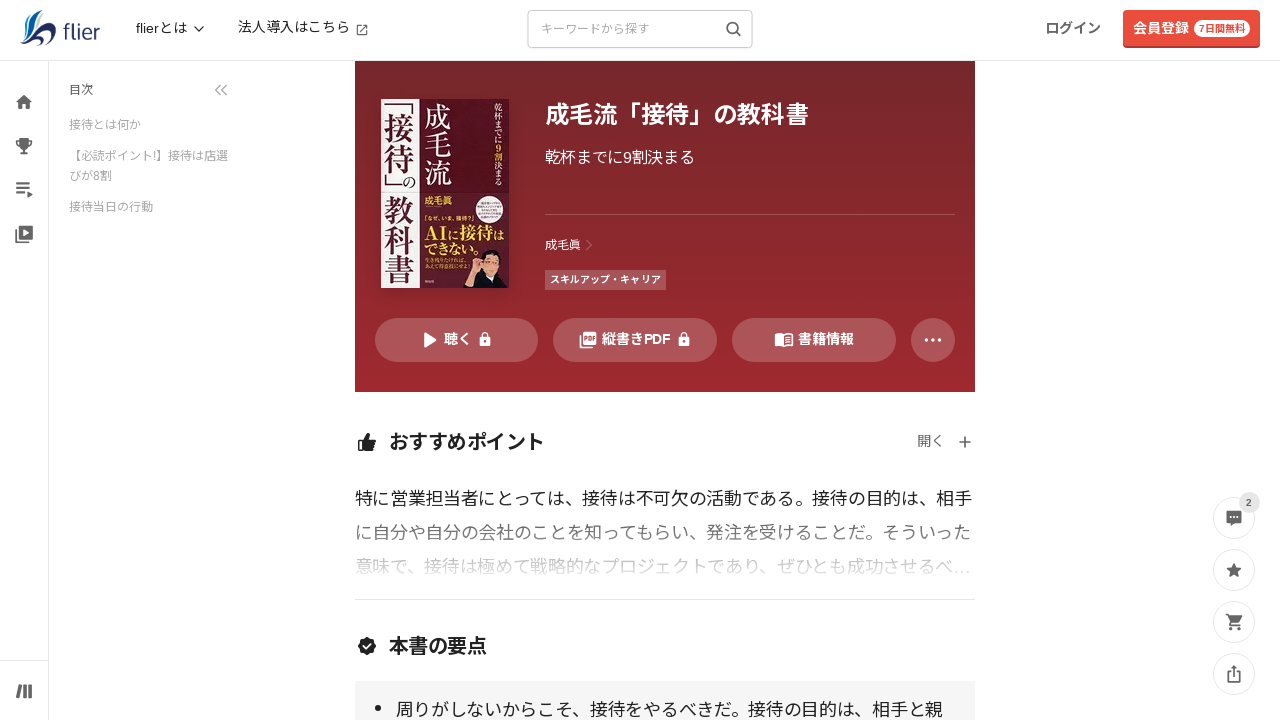

Removed header element via JavaScript
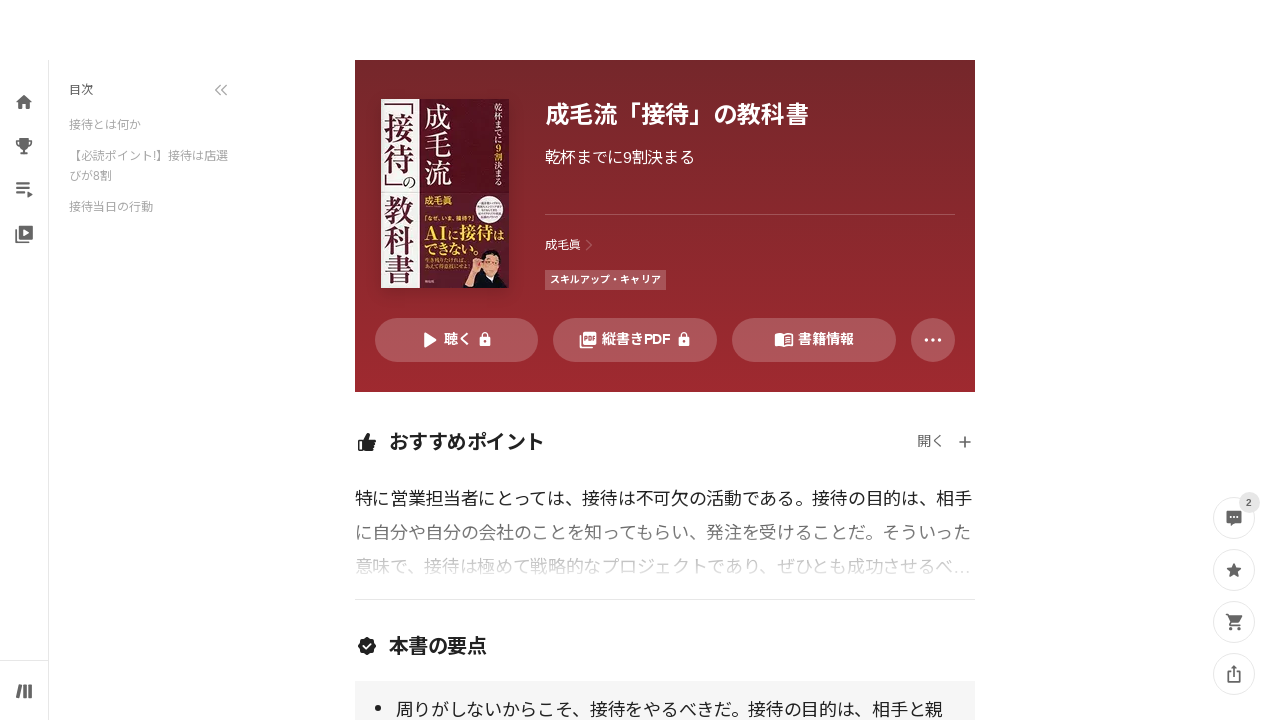

Removed page-top element via JavaScript
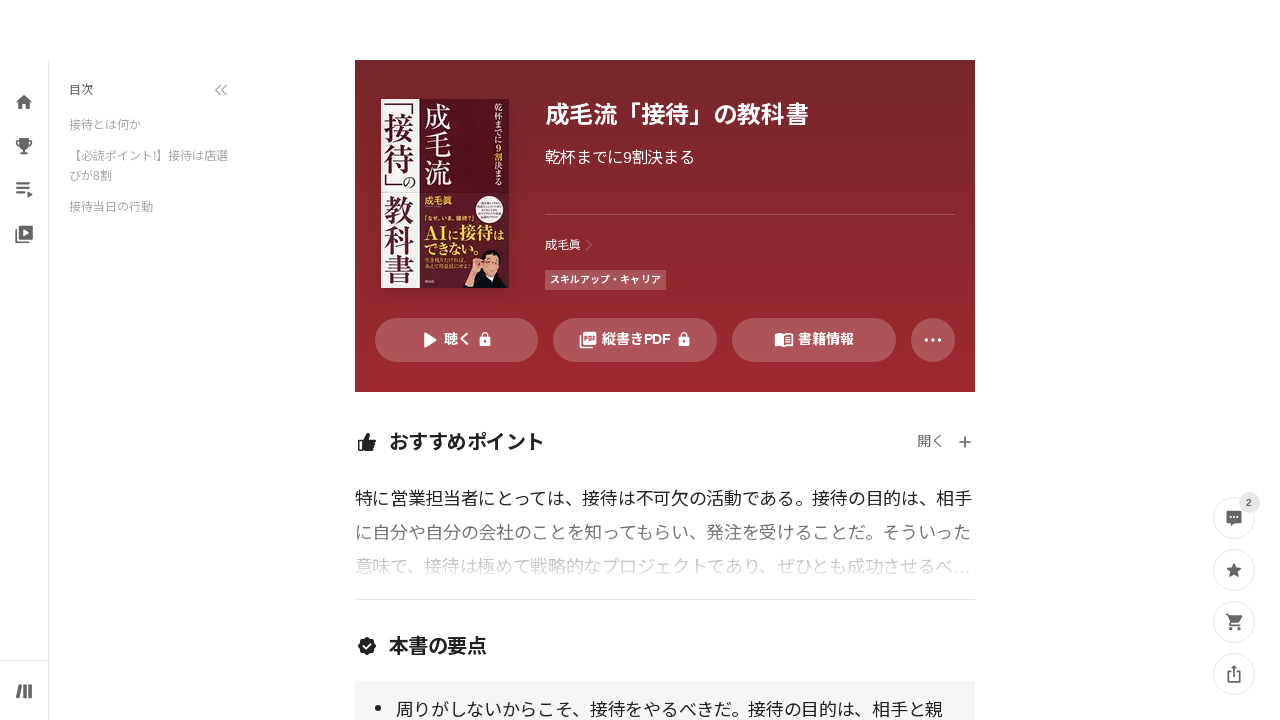

Maximized viewport to 1920x1080
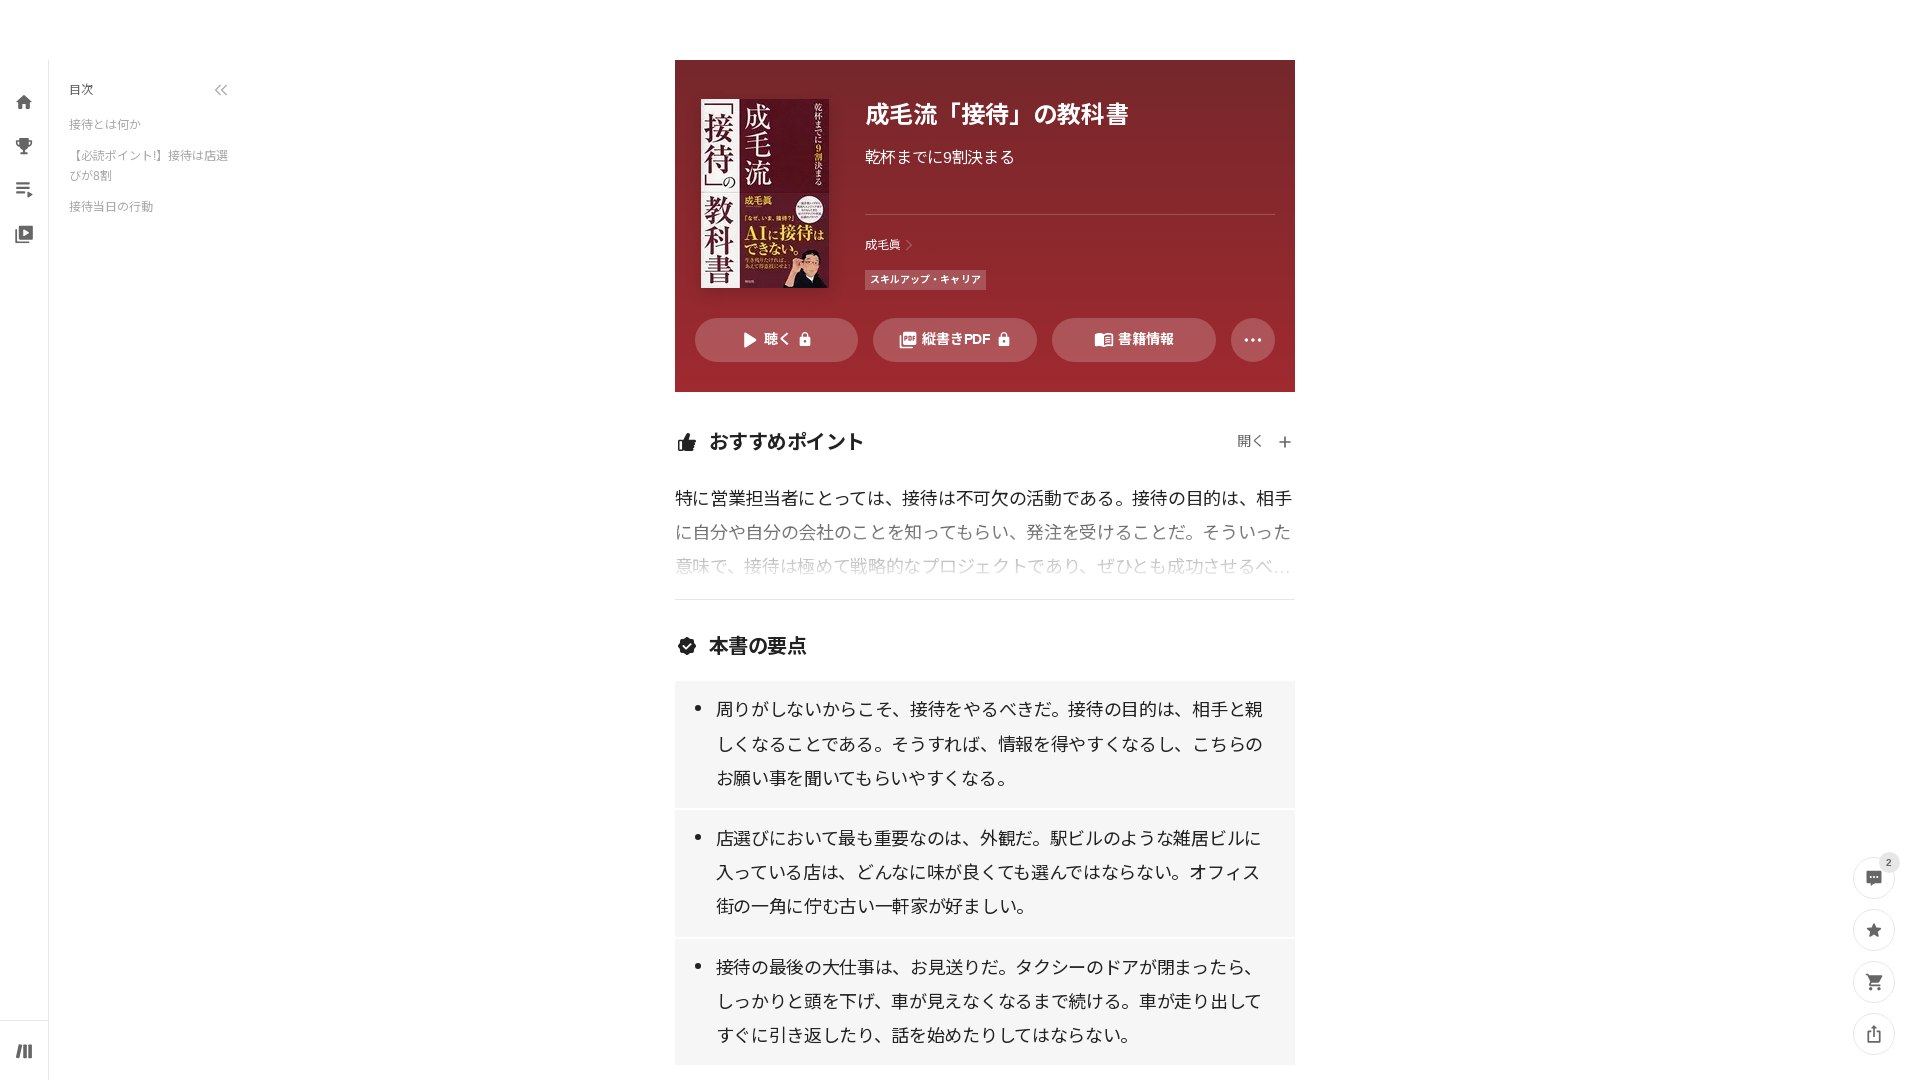

Waited 5 seconds for page to load
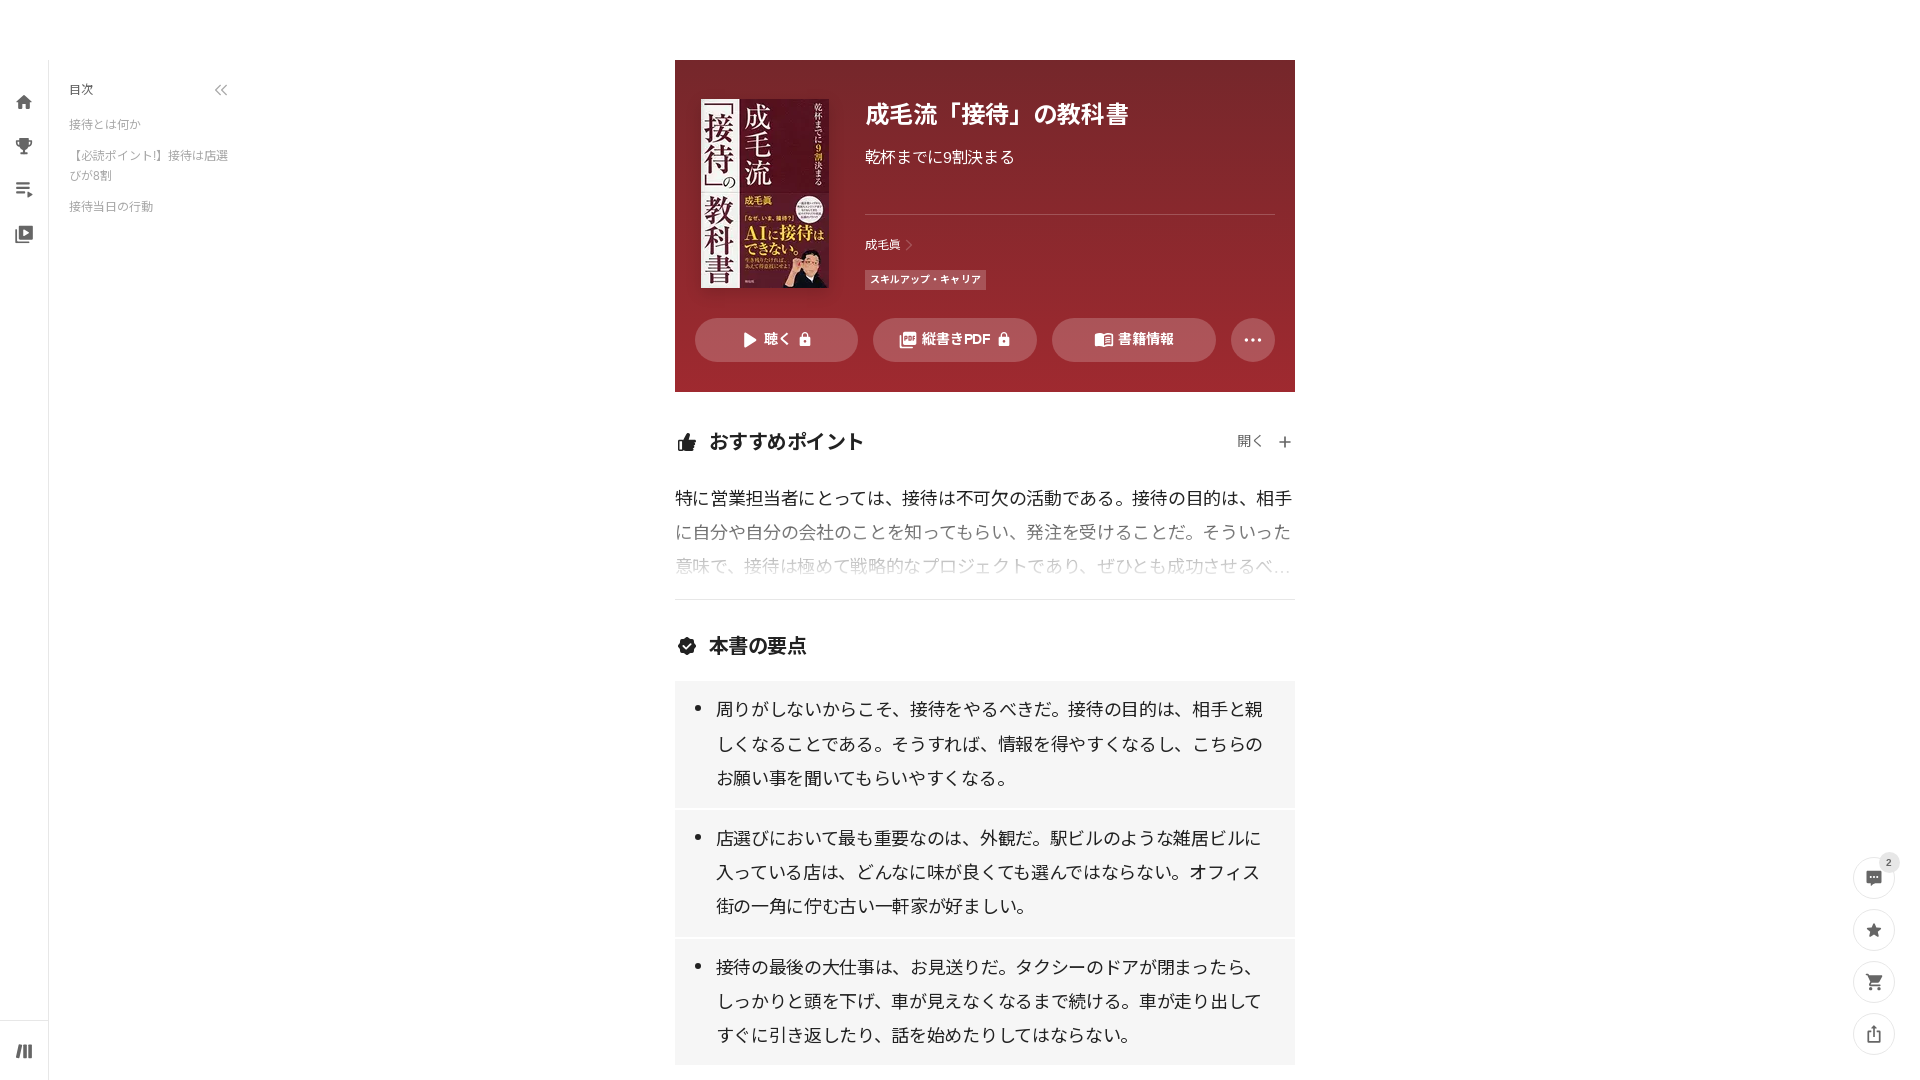

Scrolled down 1000px (scroll down iteration 1/5)
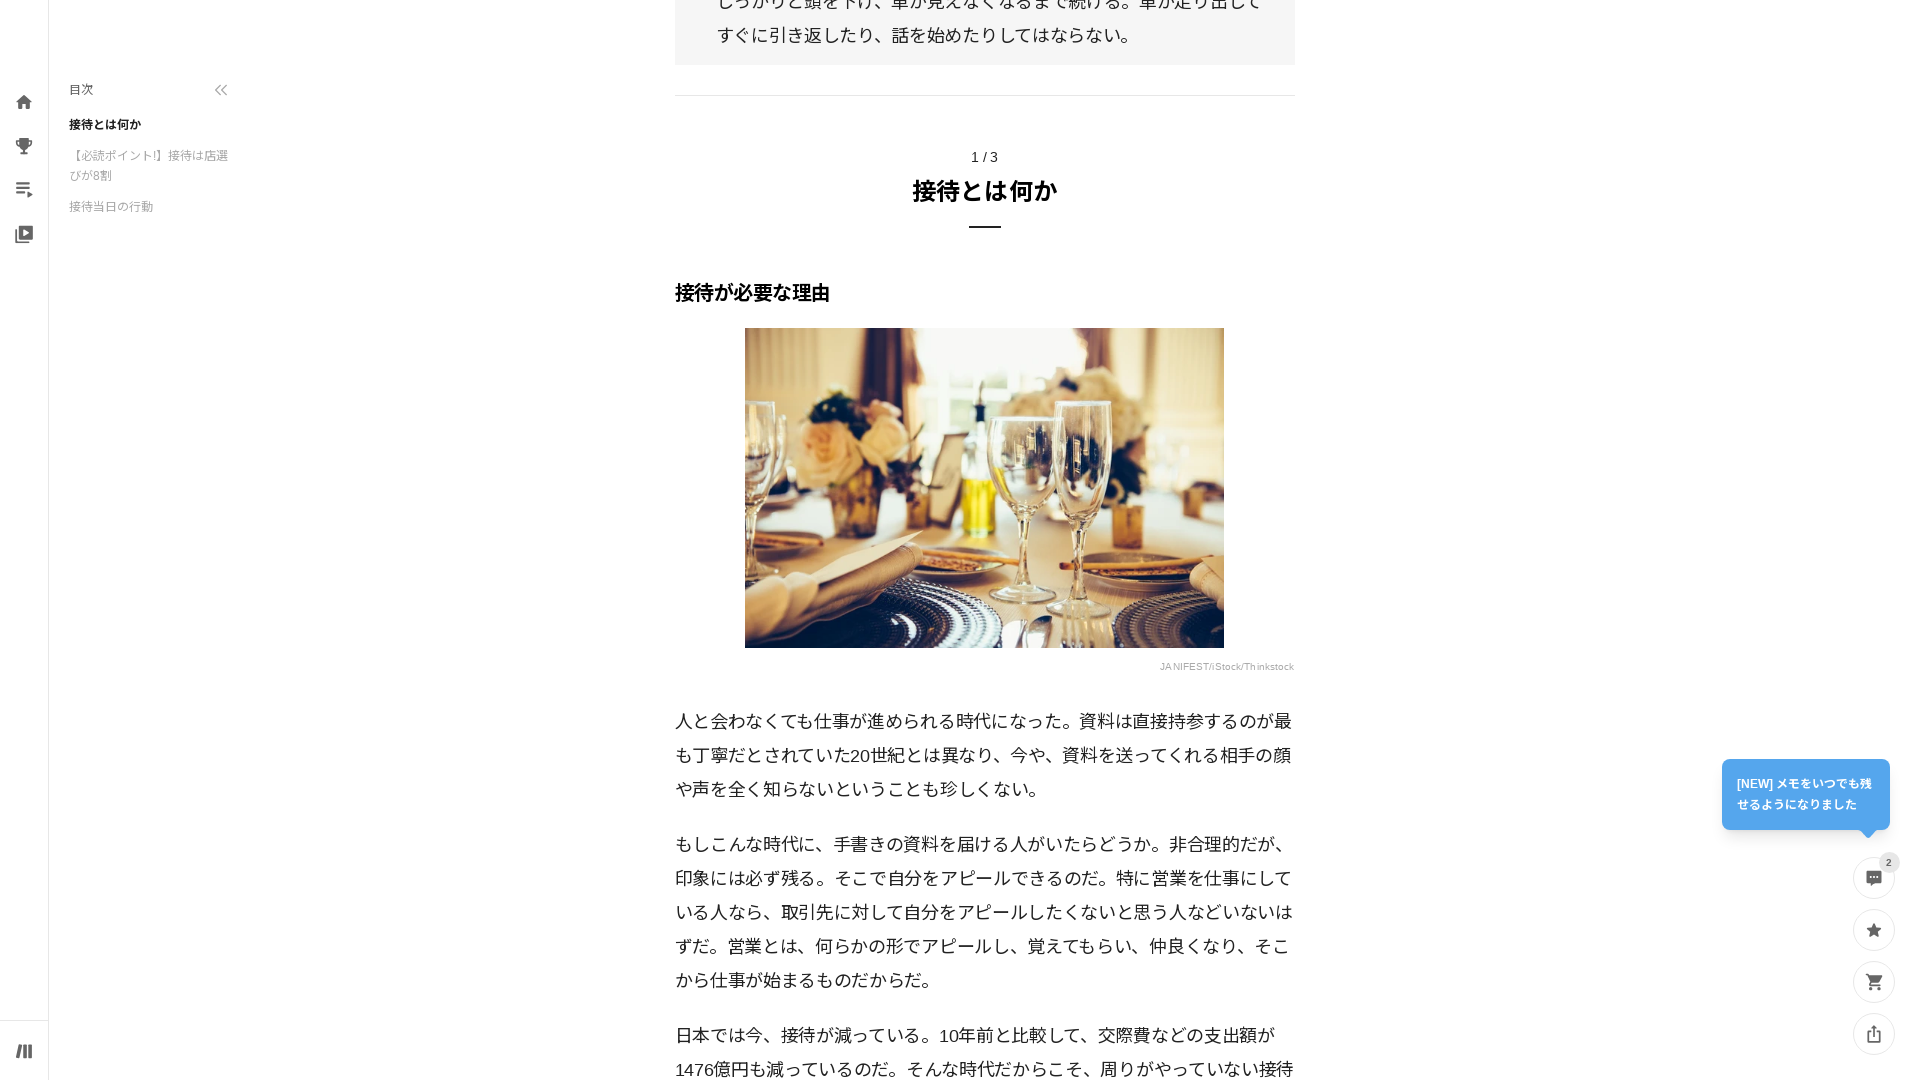

Waited 2 seconds after scrolling down
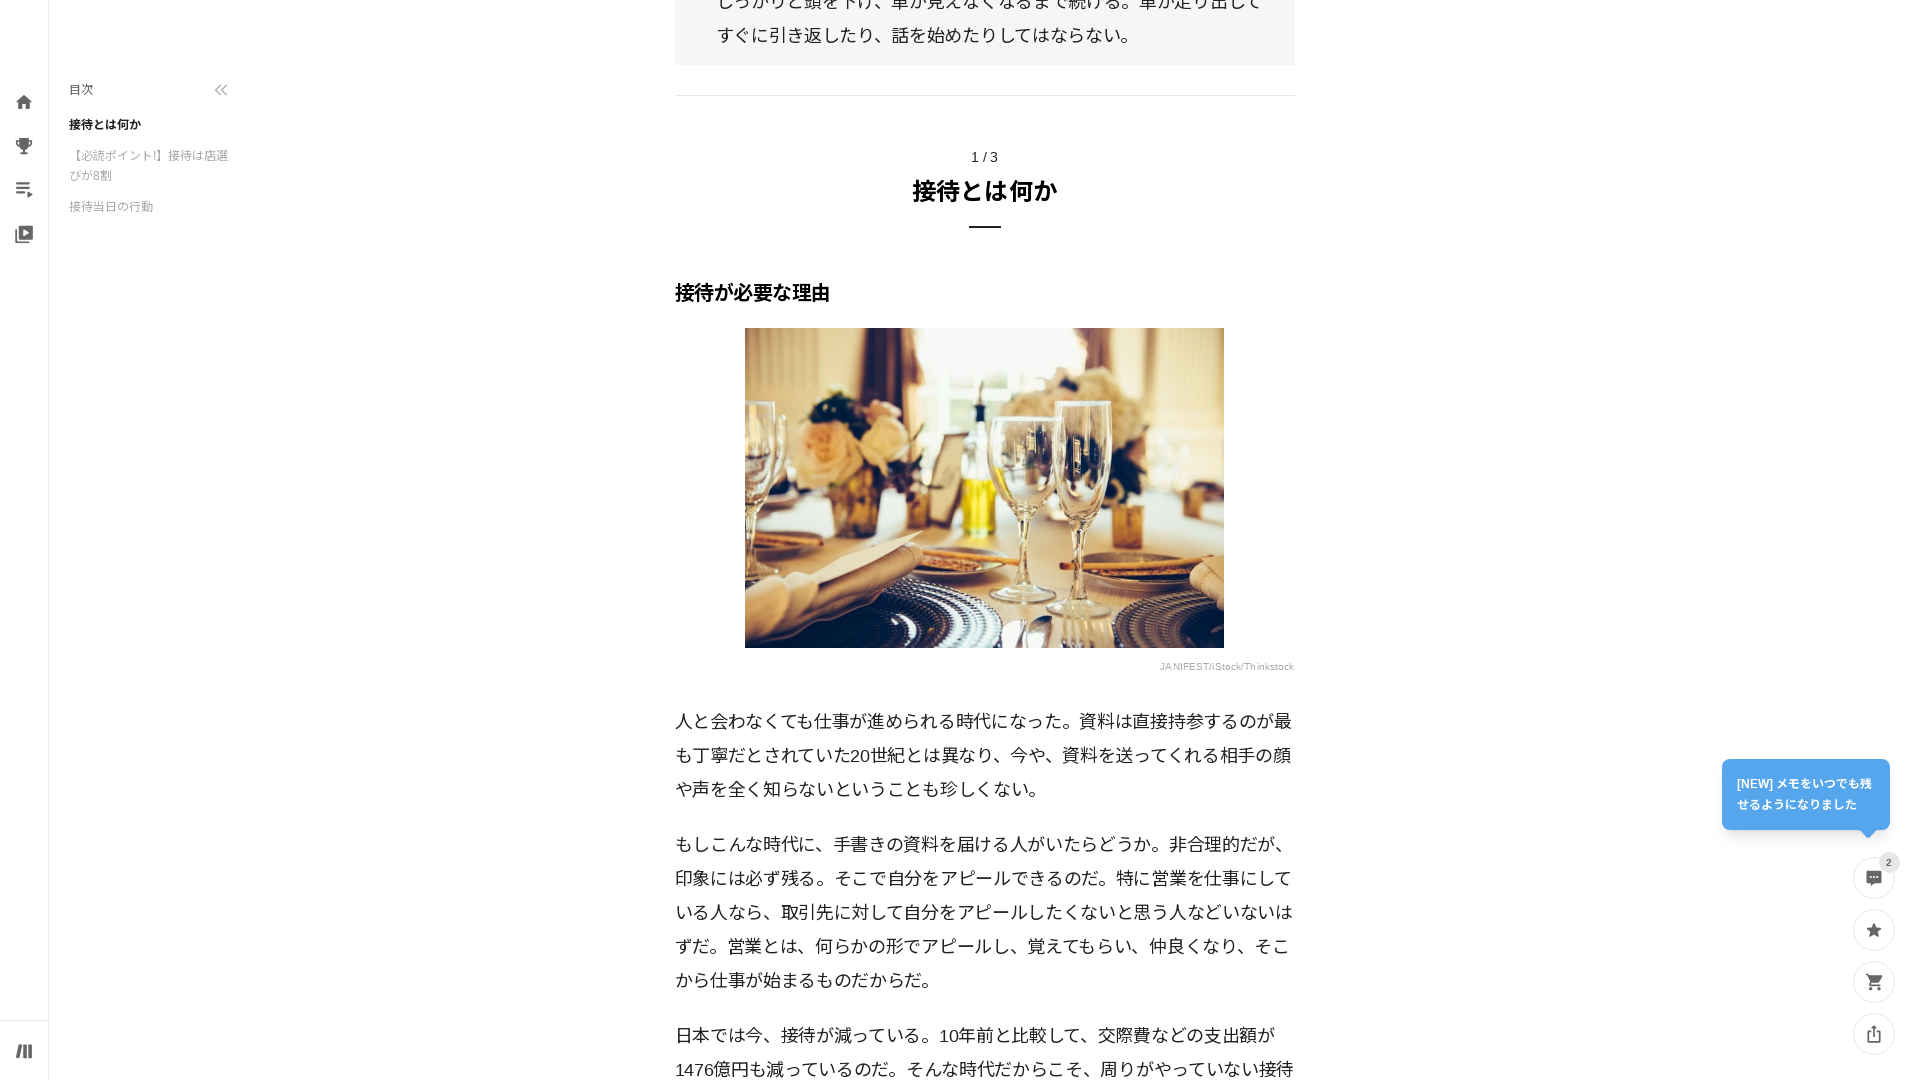

Scrolled down 1000px (scroll down iteration 2/5)
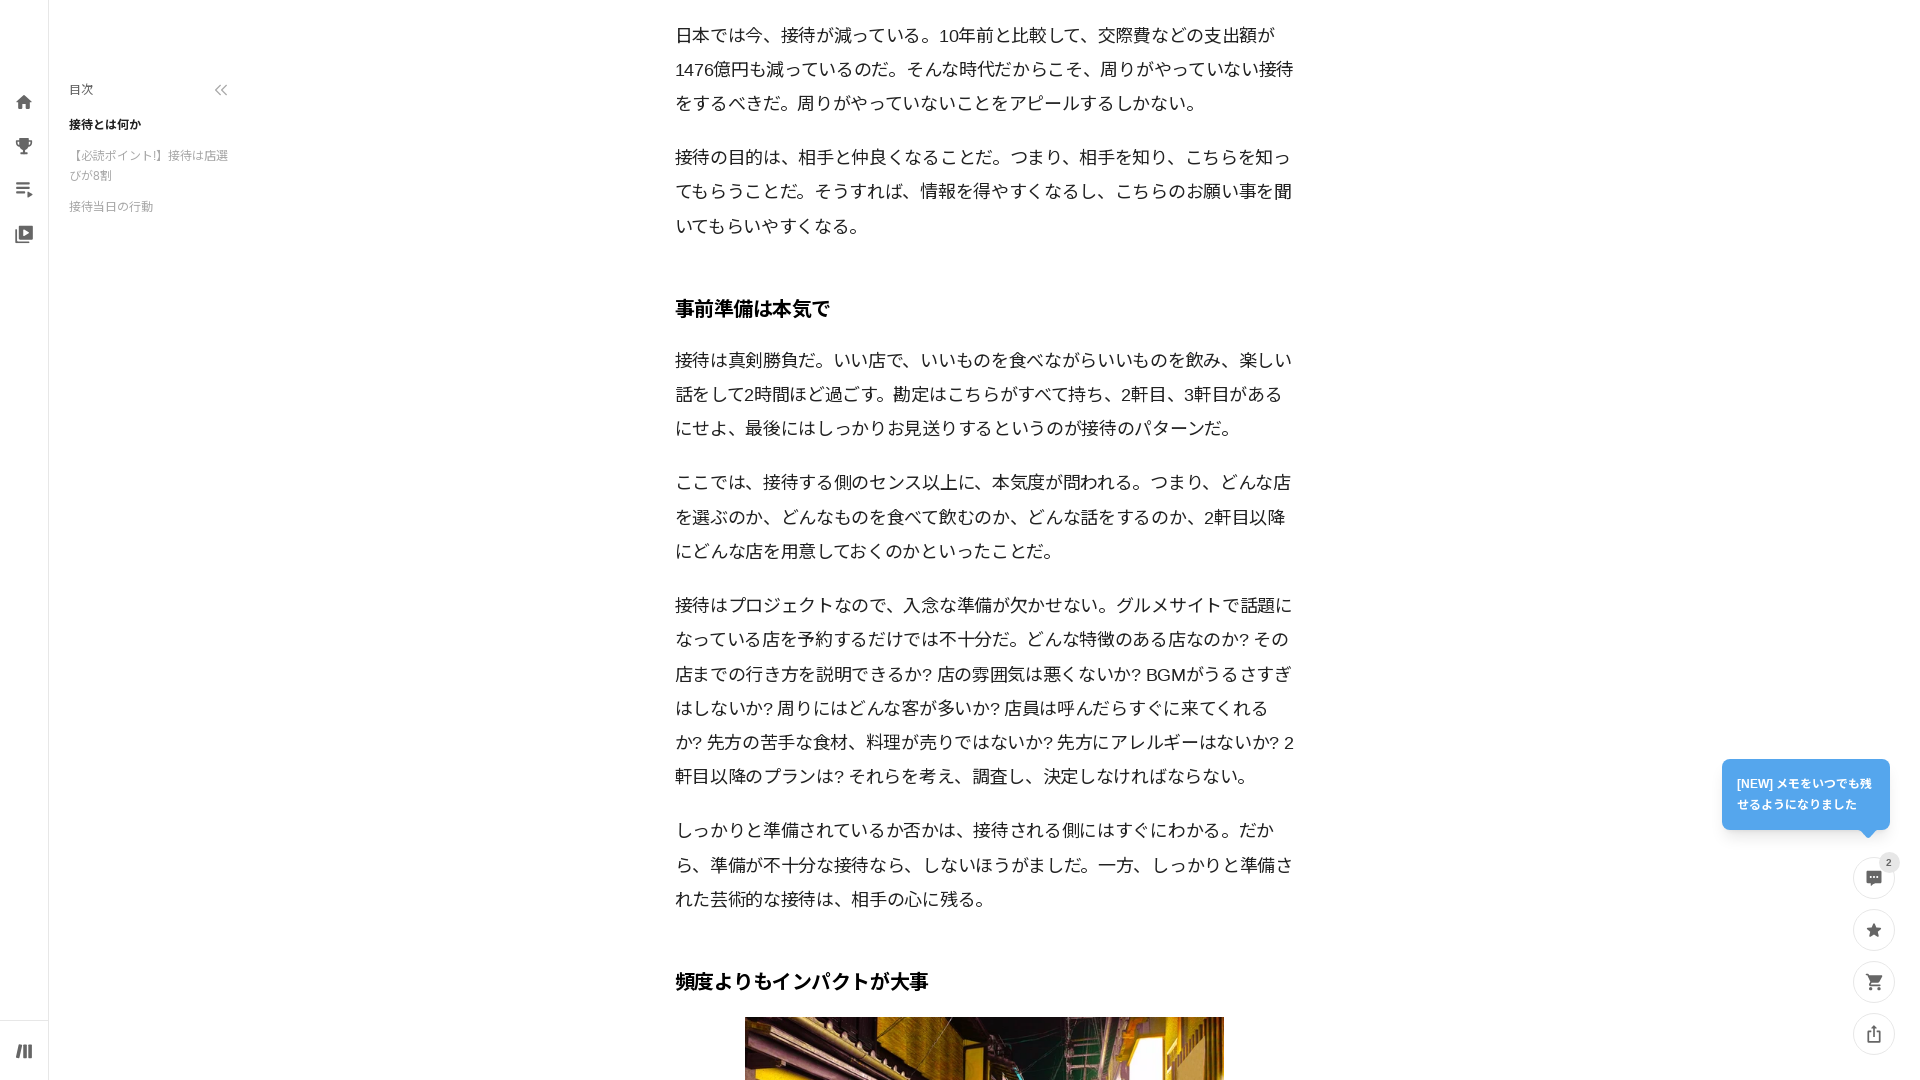

Waited 2 seconds after scrolling down
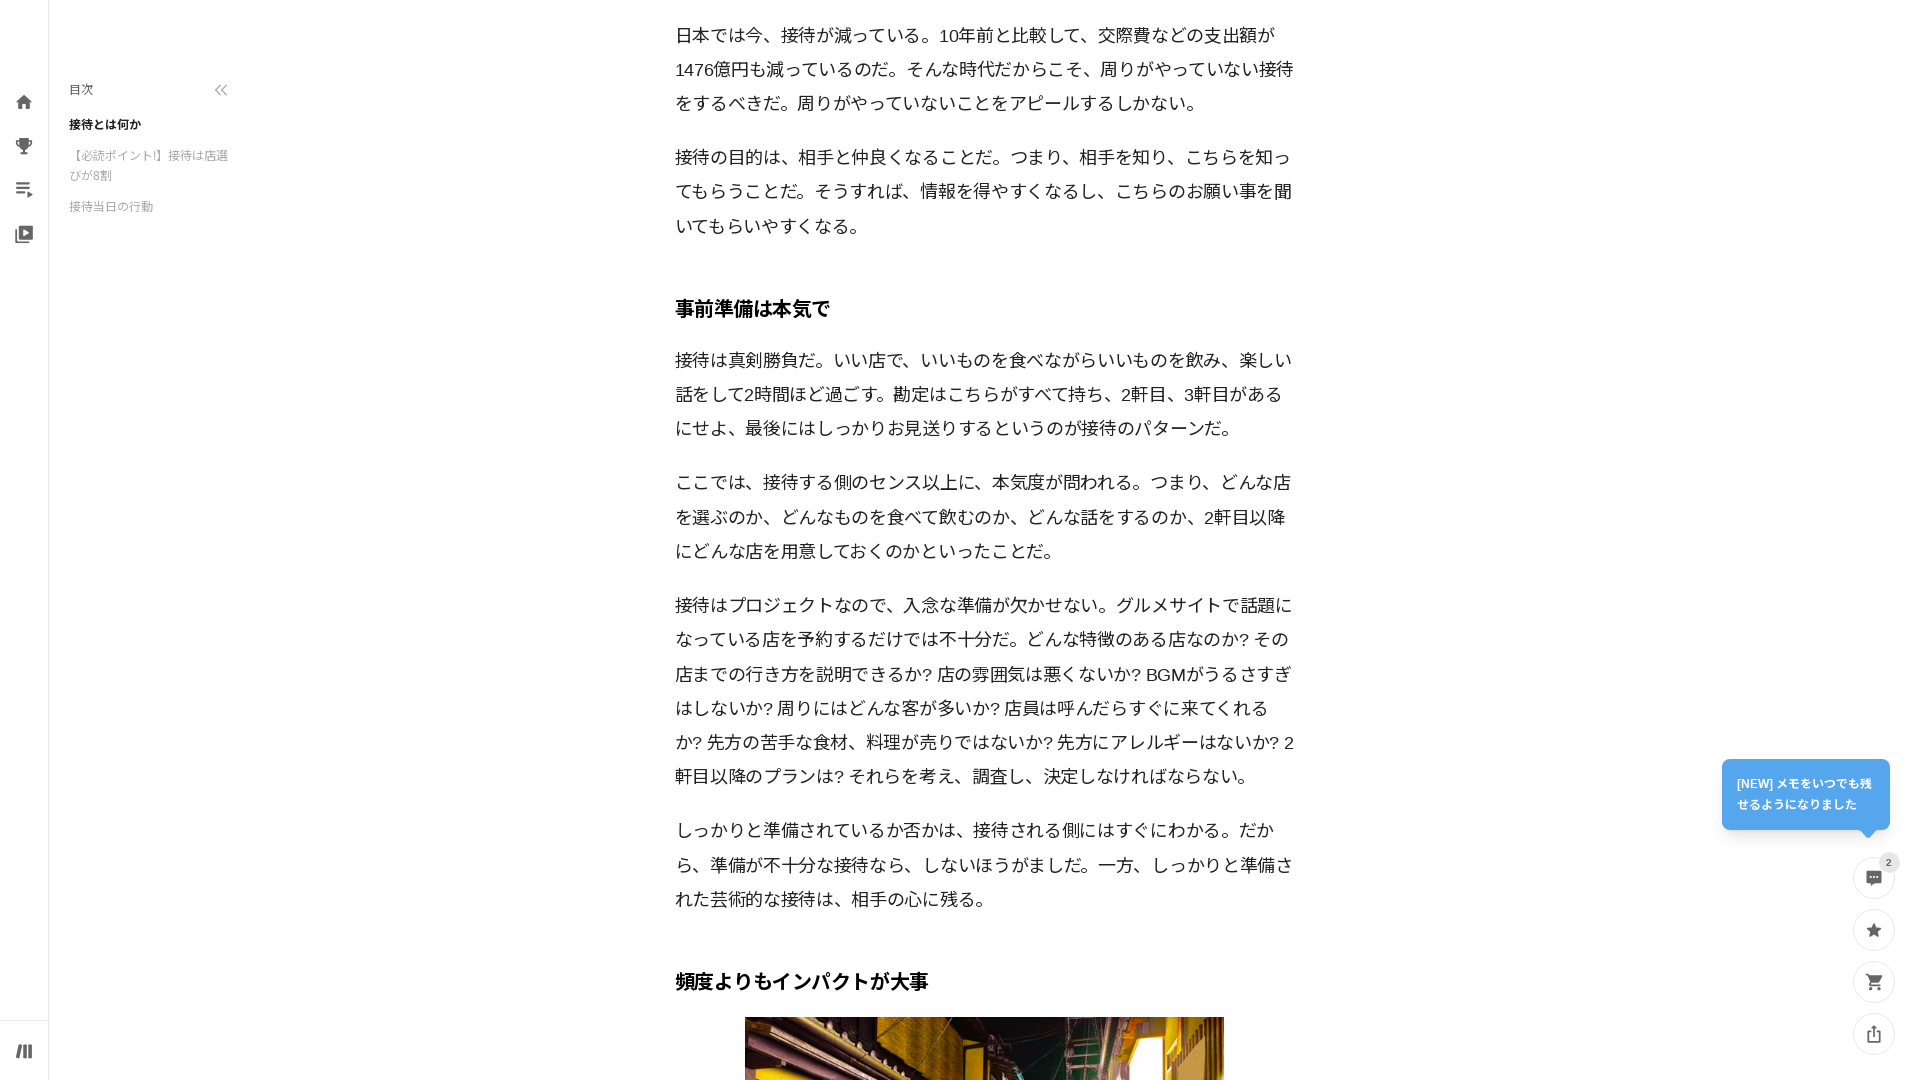

Scrolled down 1000px (scroll down iteration 3/5)
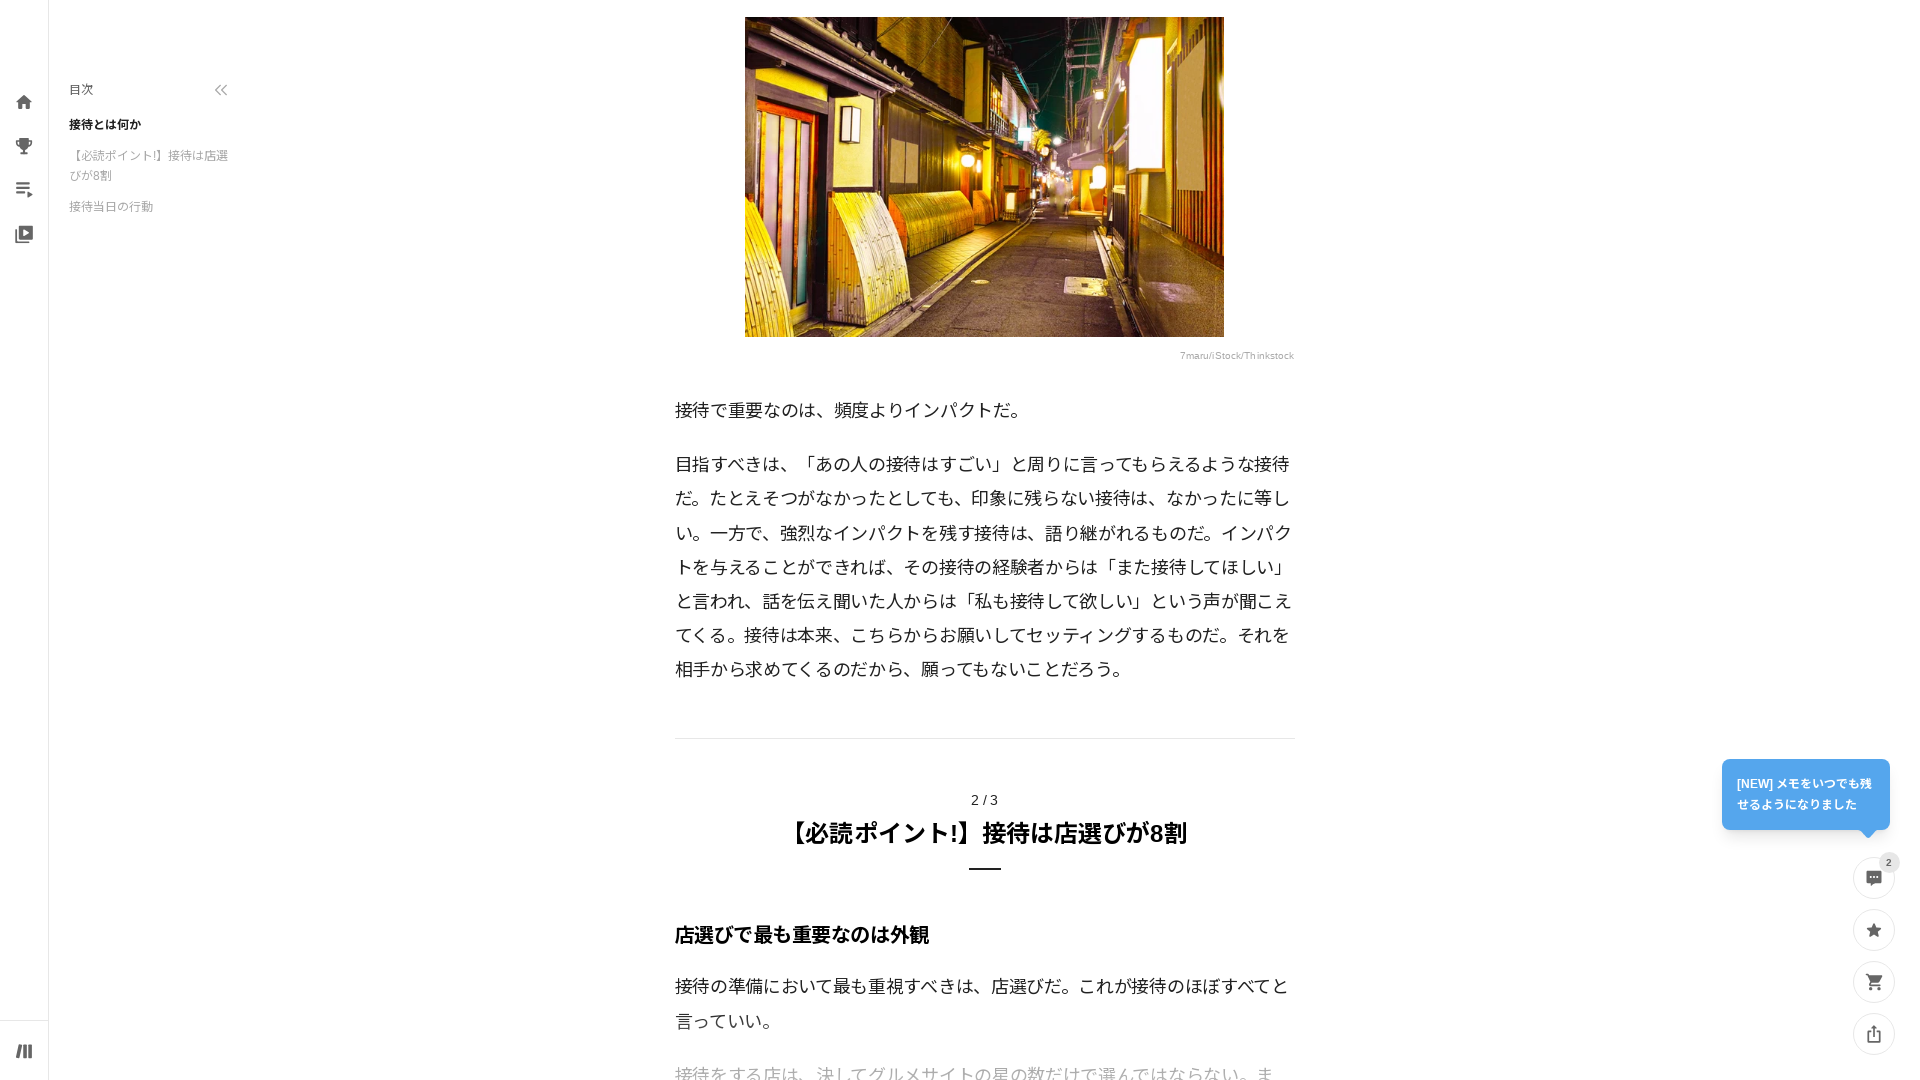

Waited 2 seconds after scrolling down
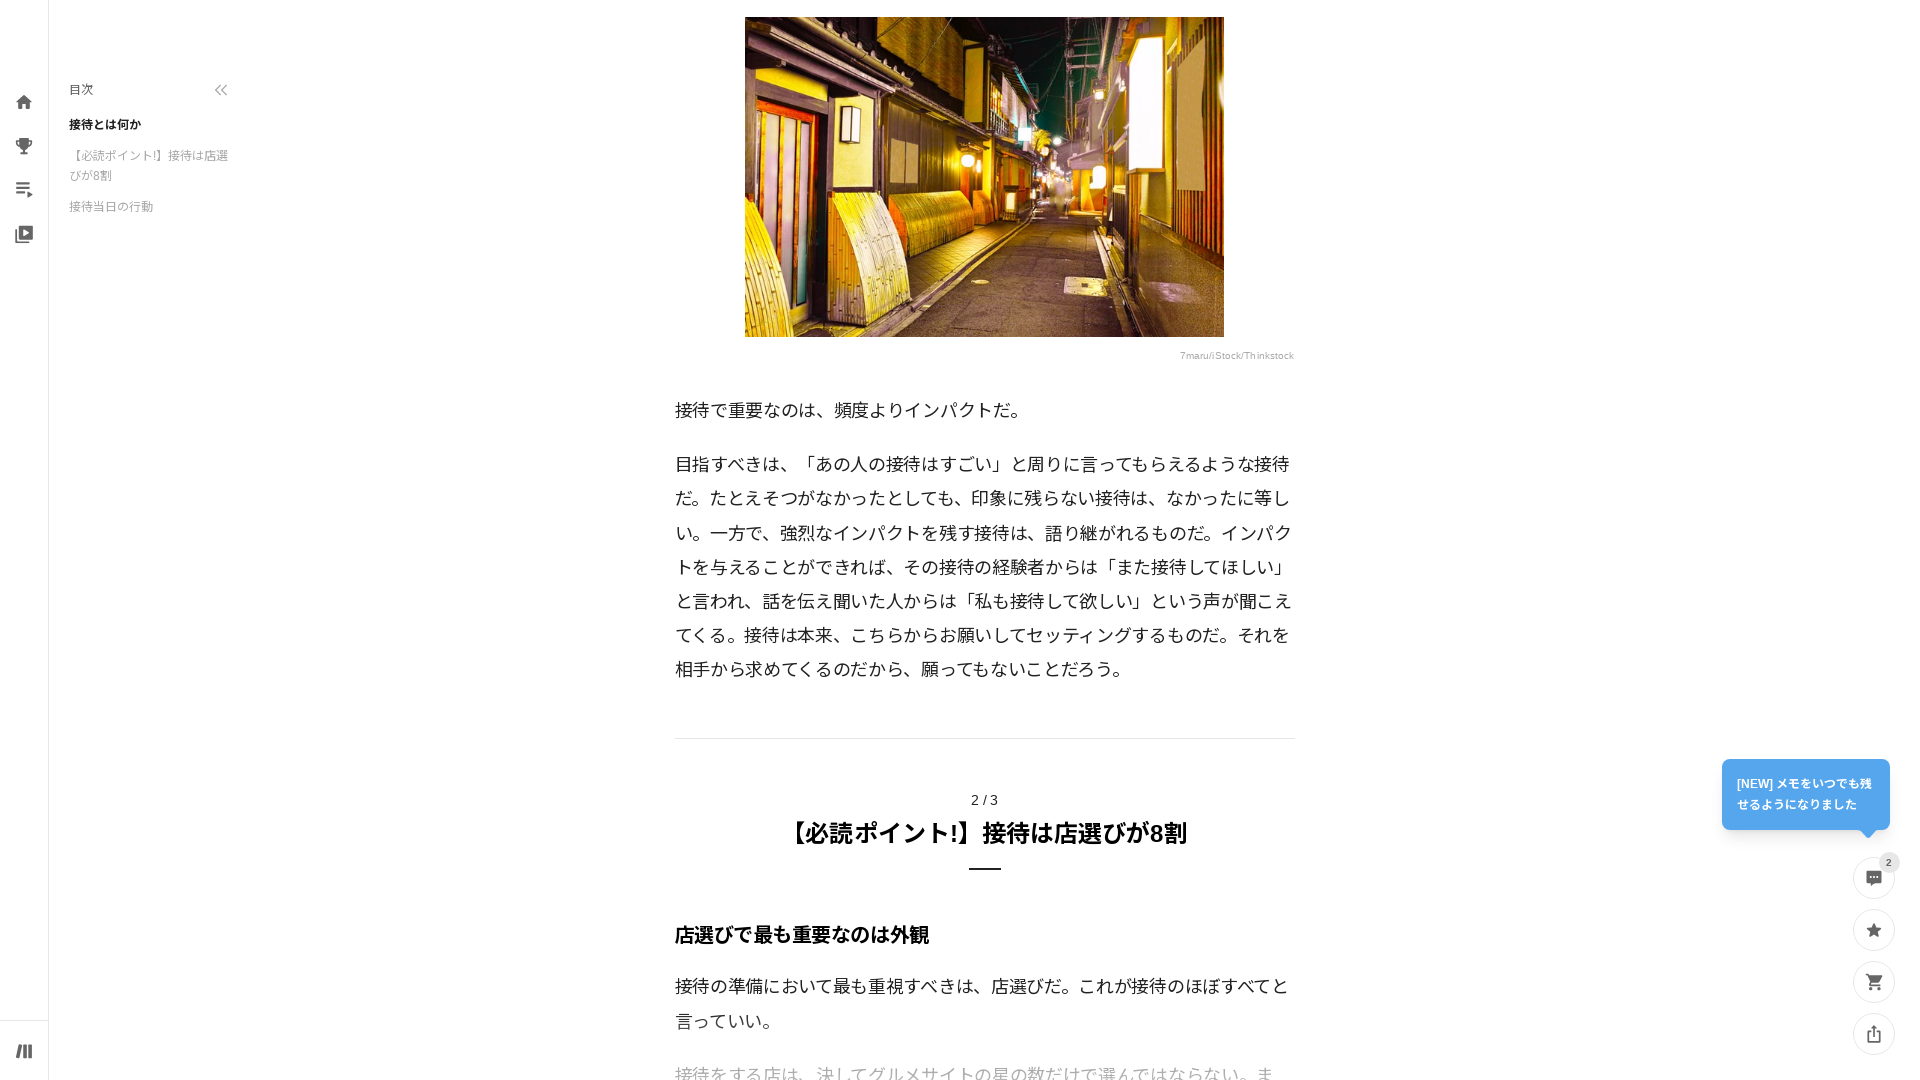

Scrolled down 1000px (scroll down iteration 4/5)
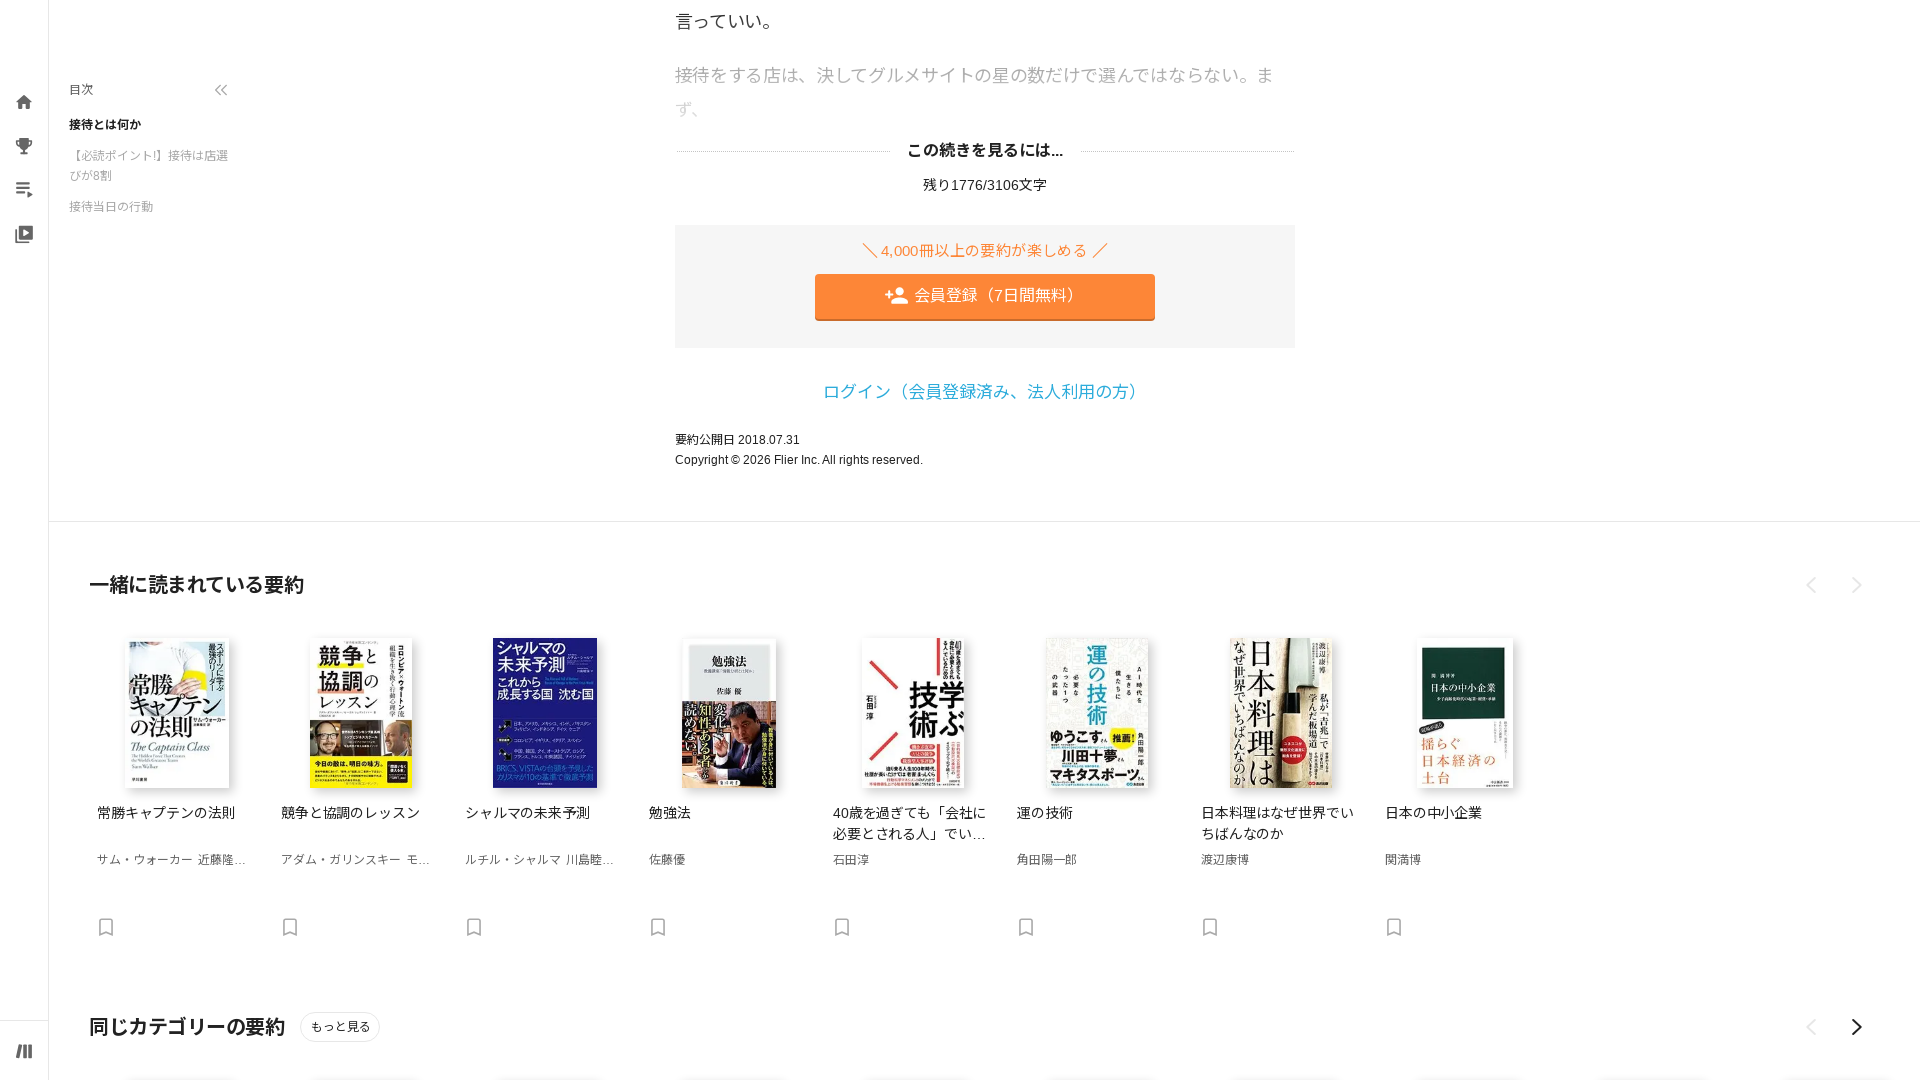

Waited 2 seconds after scrolling down
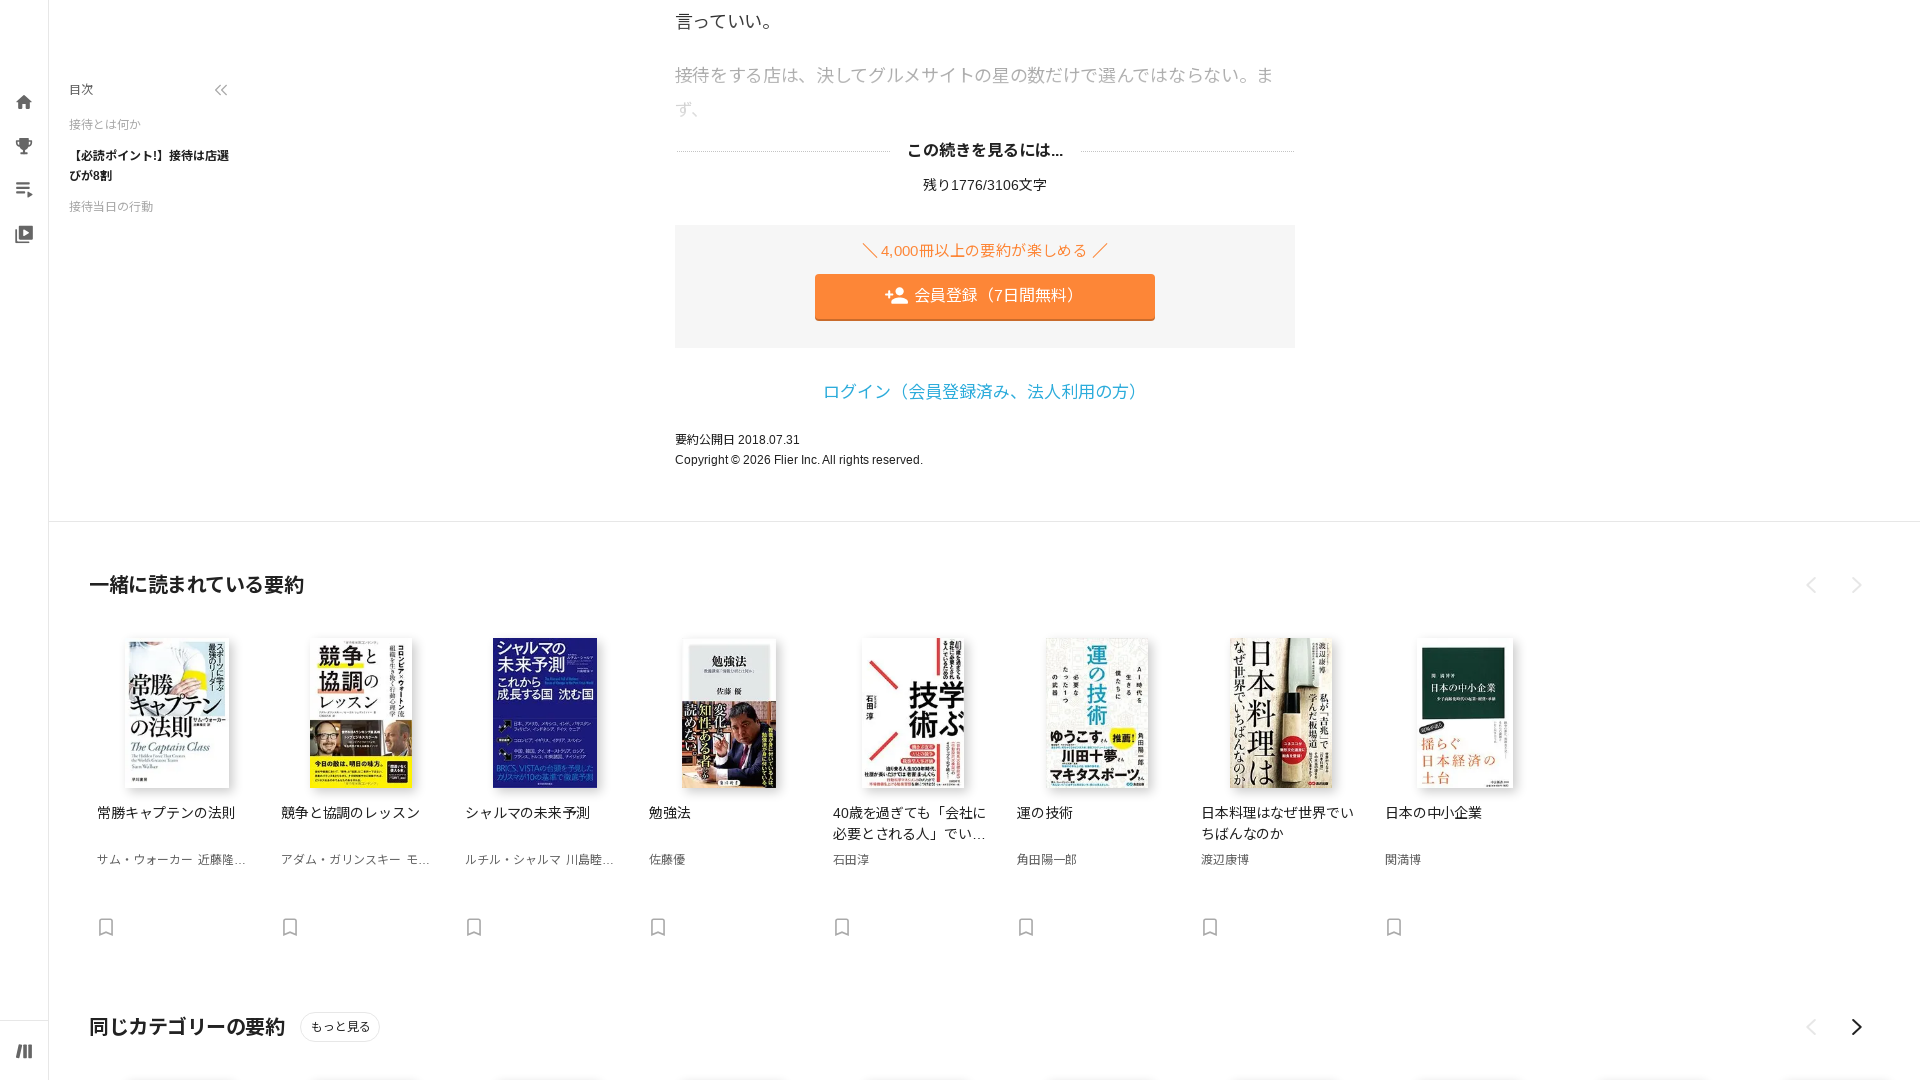

Scrolled down 1000px (scroll down iteration 5/5)
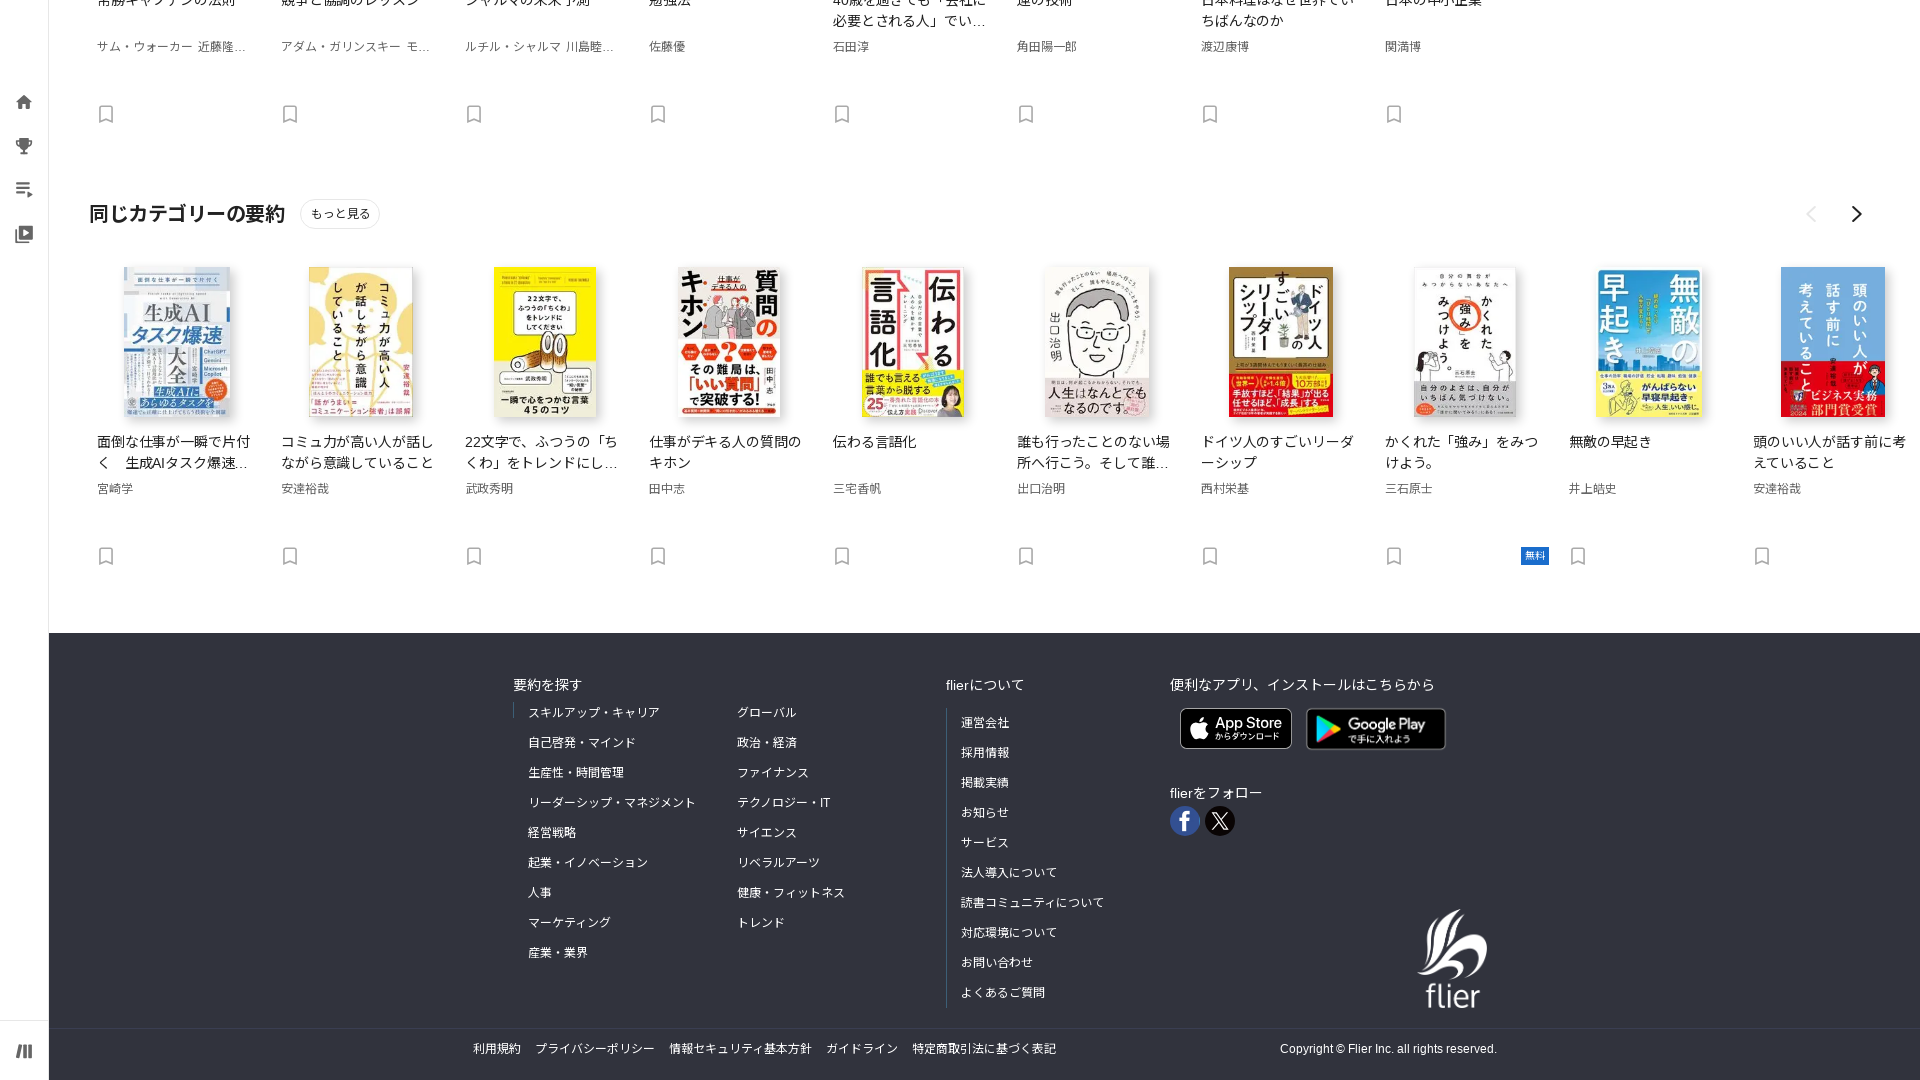

Waited 2 seconds after scrolling down
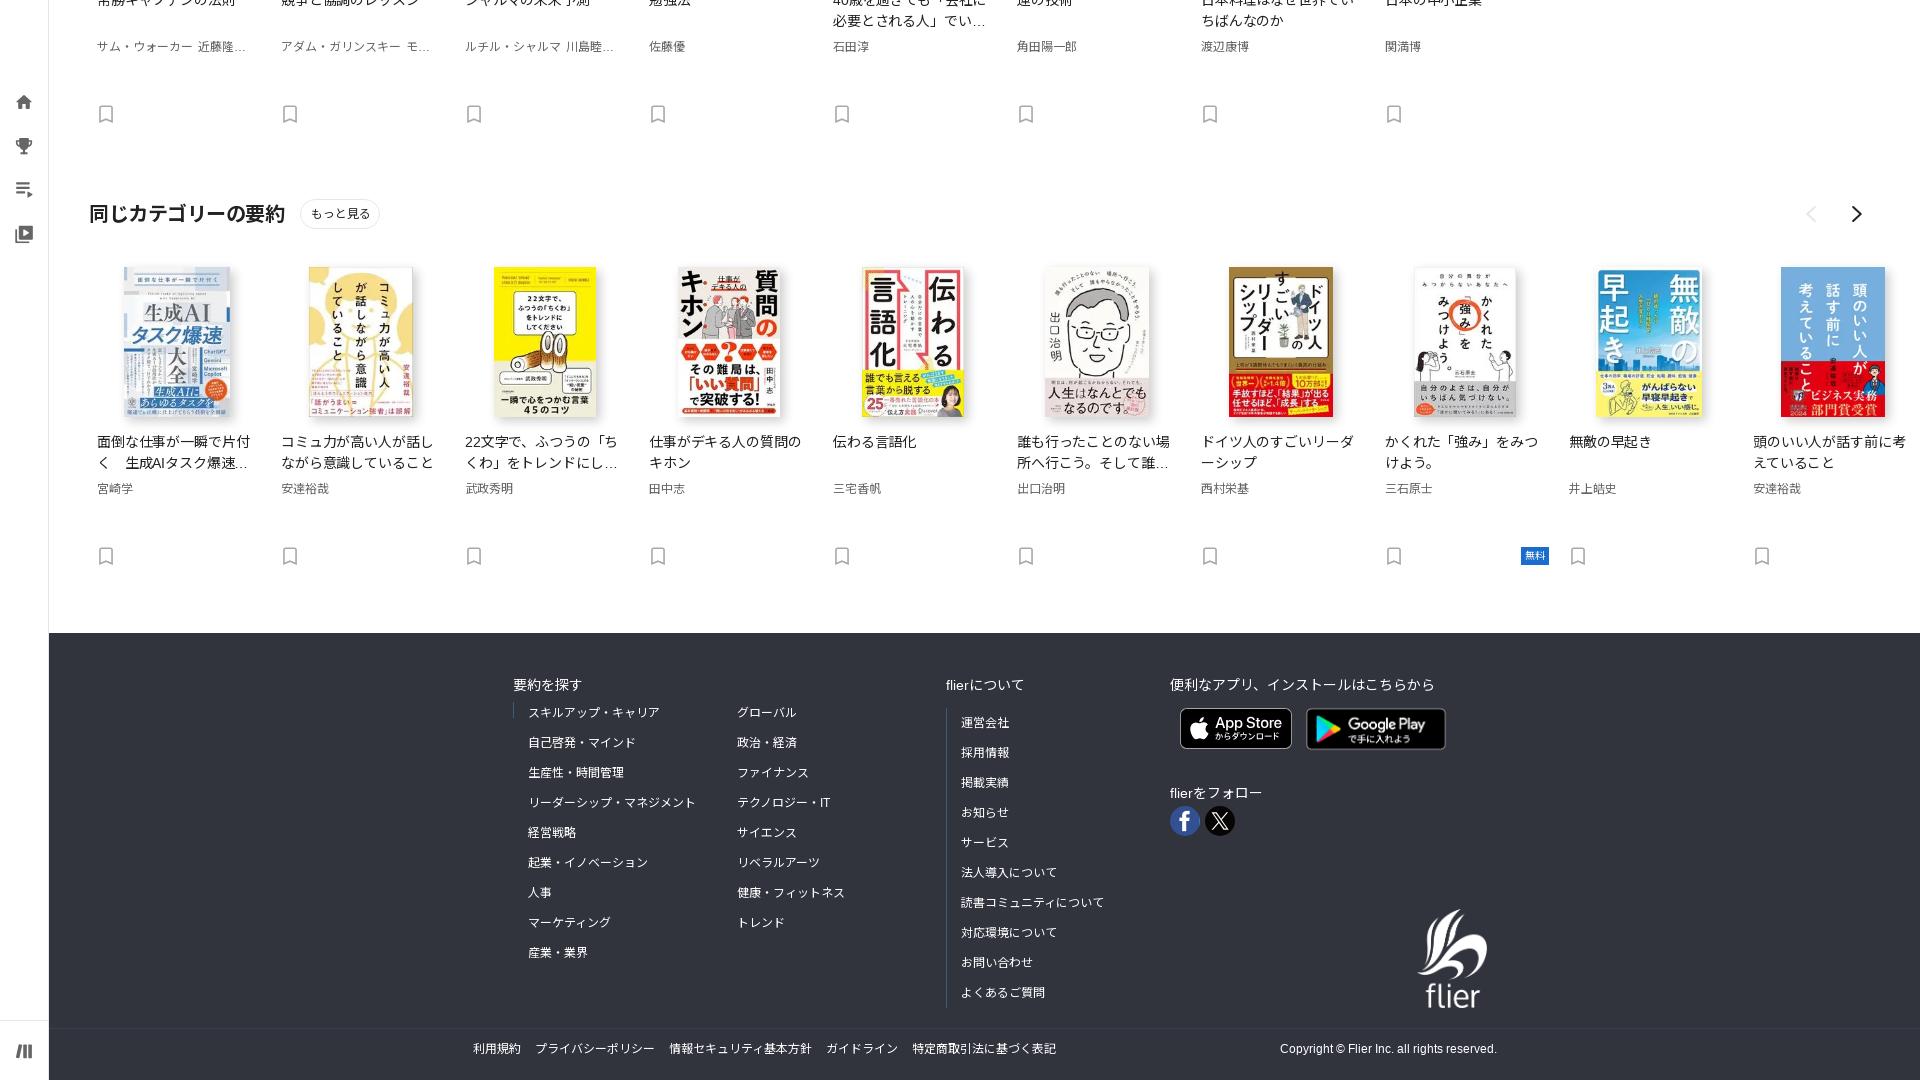

Scrolled up 1000px (scroll up iteration 1/5)
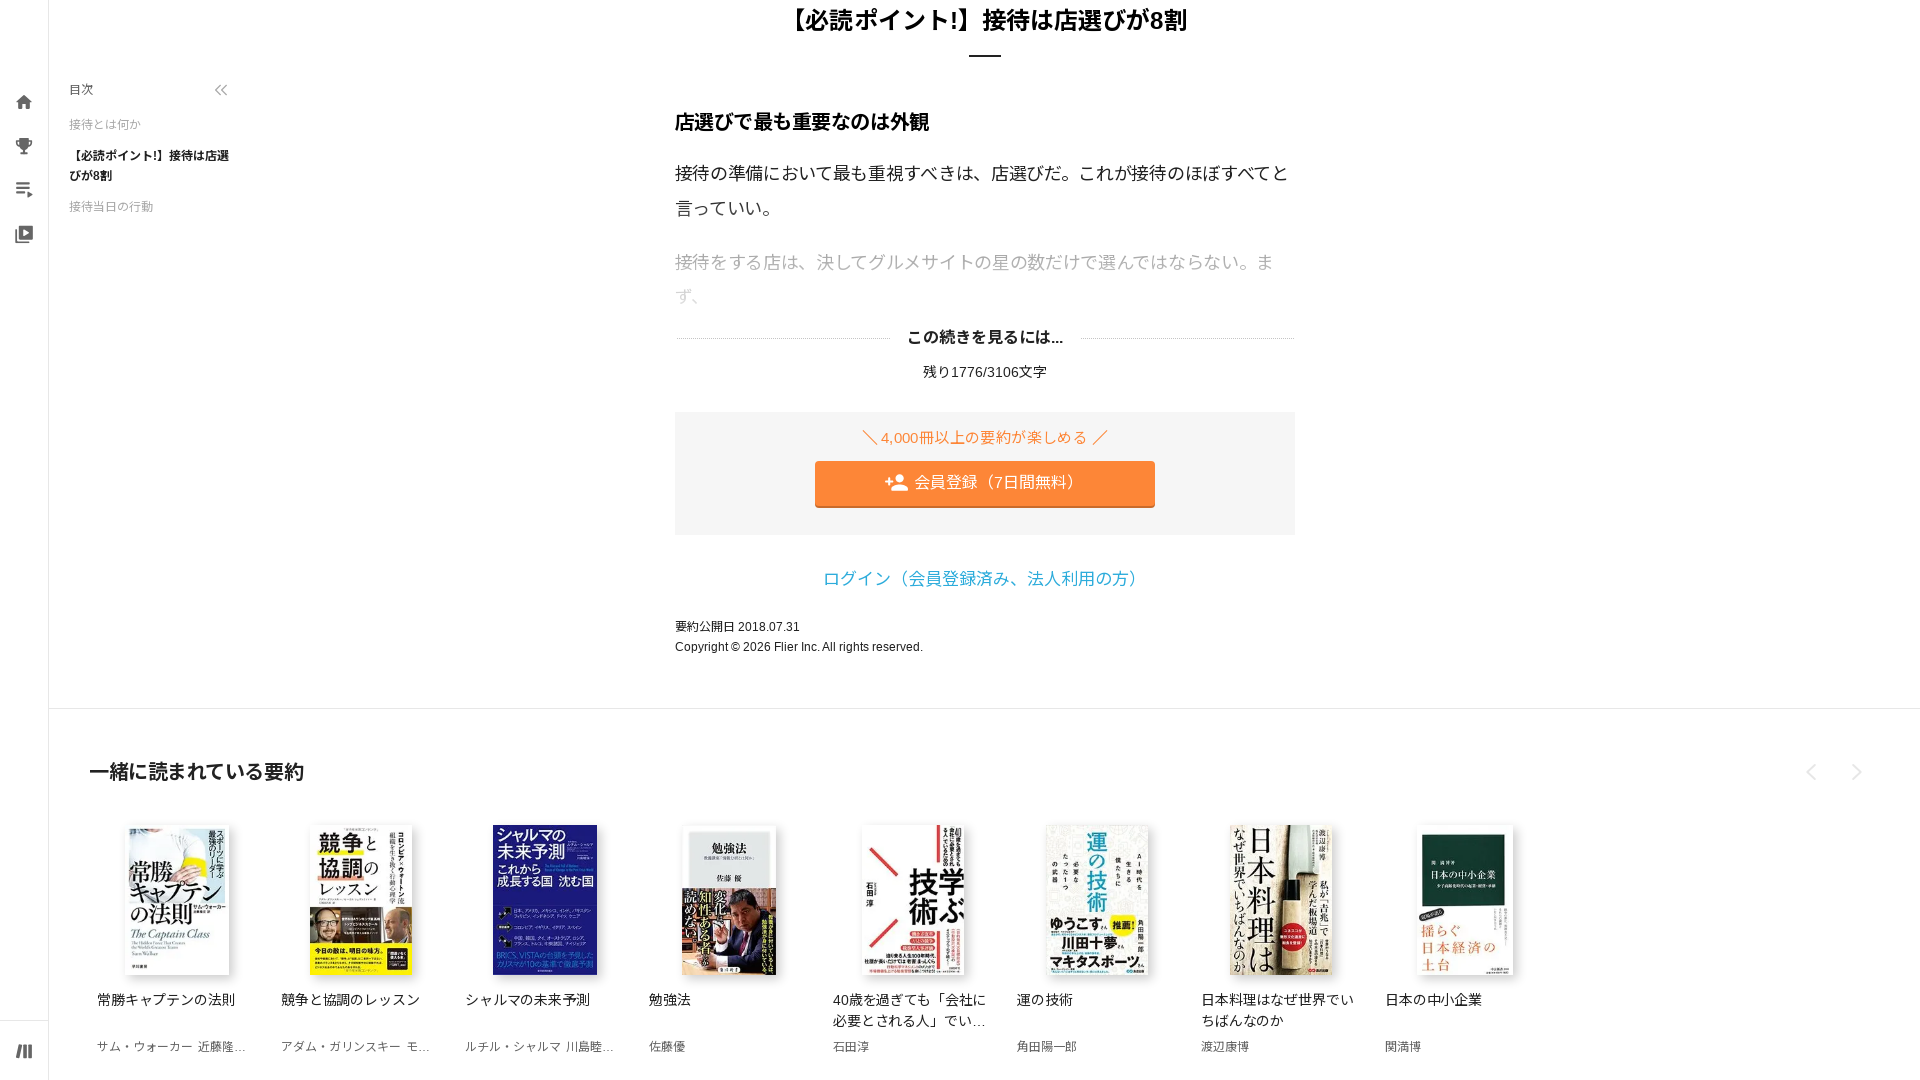

Waited 2 seconds after scrolling up
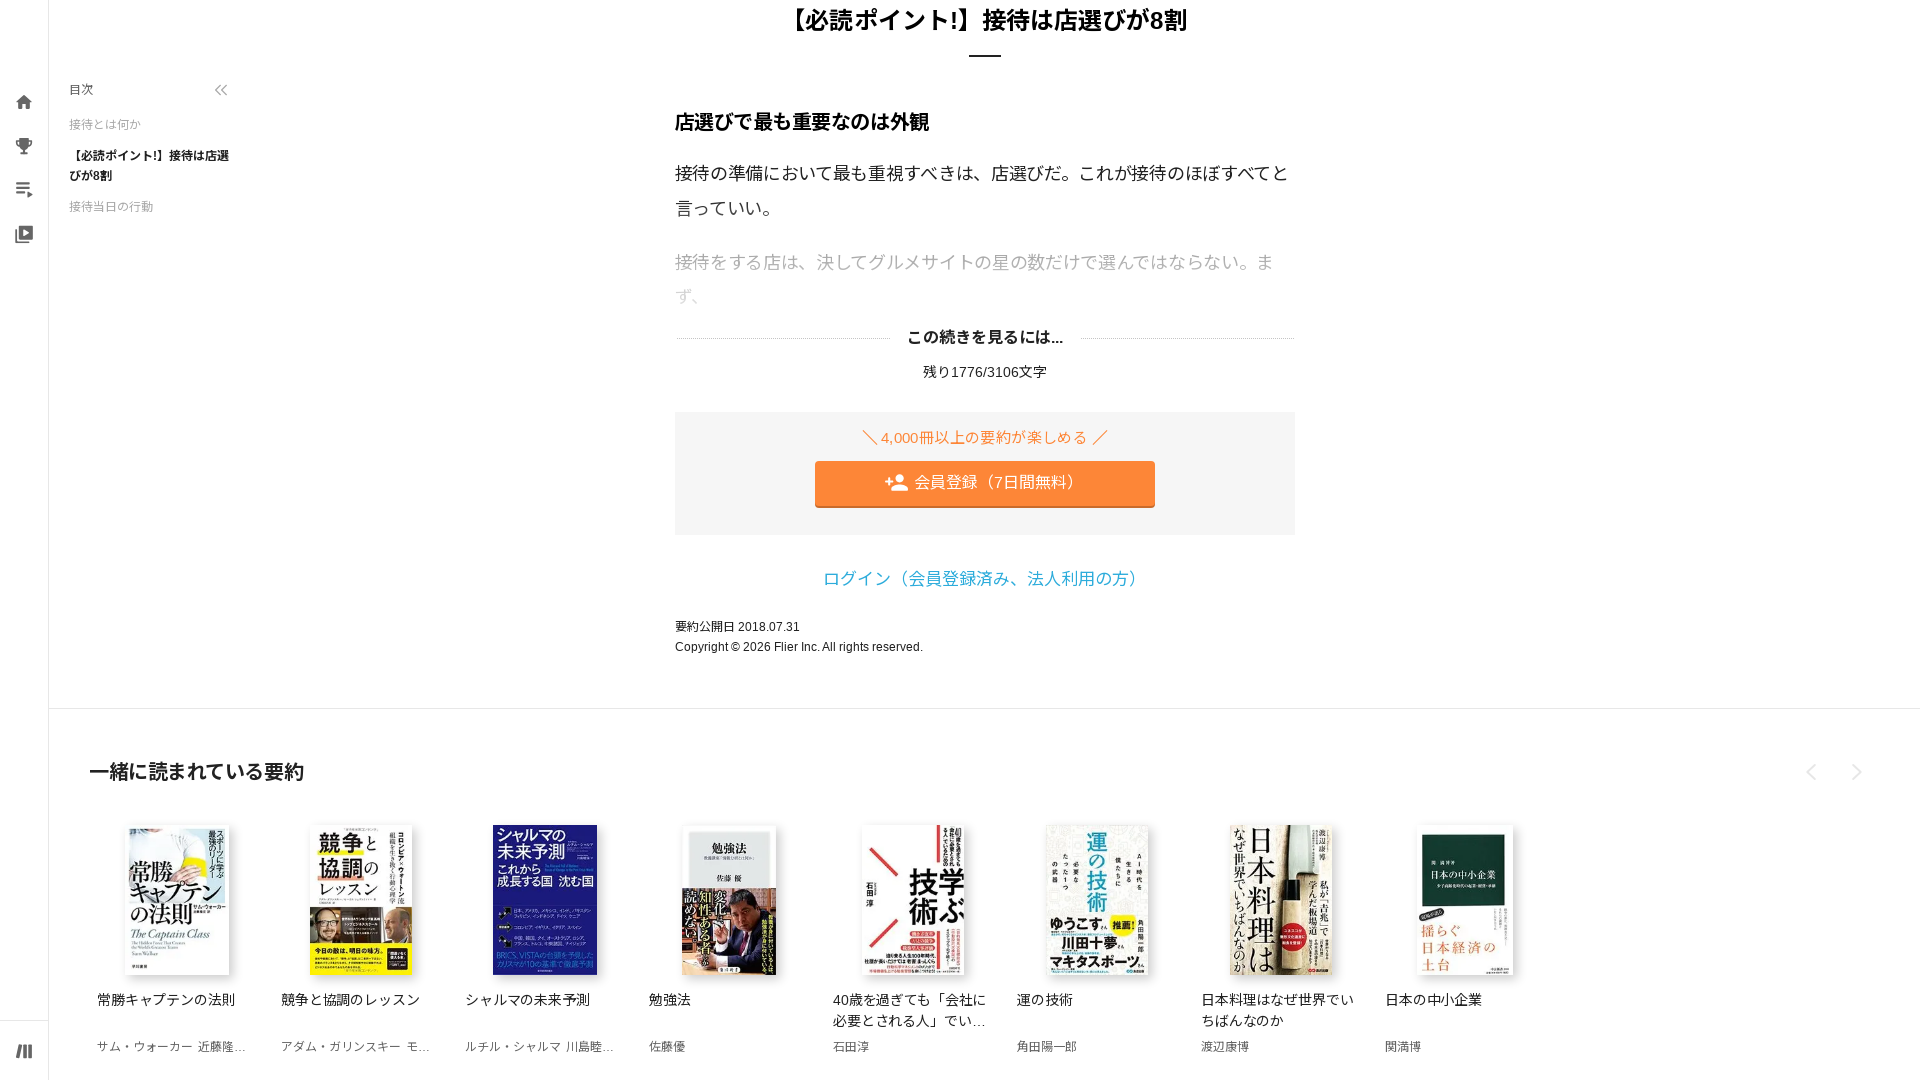

Scrolled up 1000px (scroll up iteration 2/5)
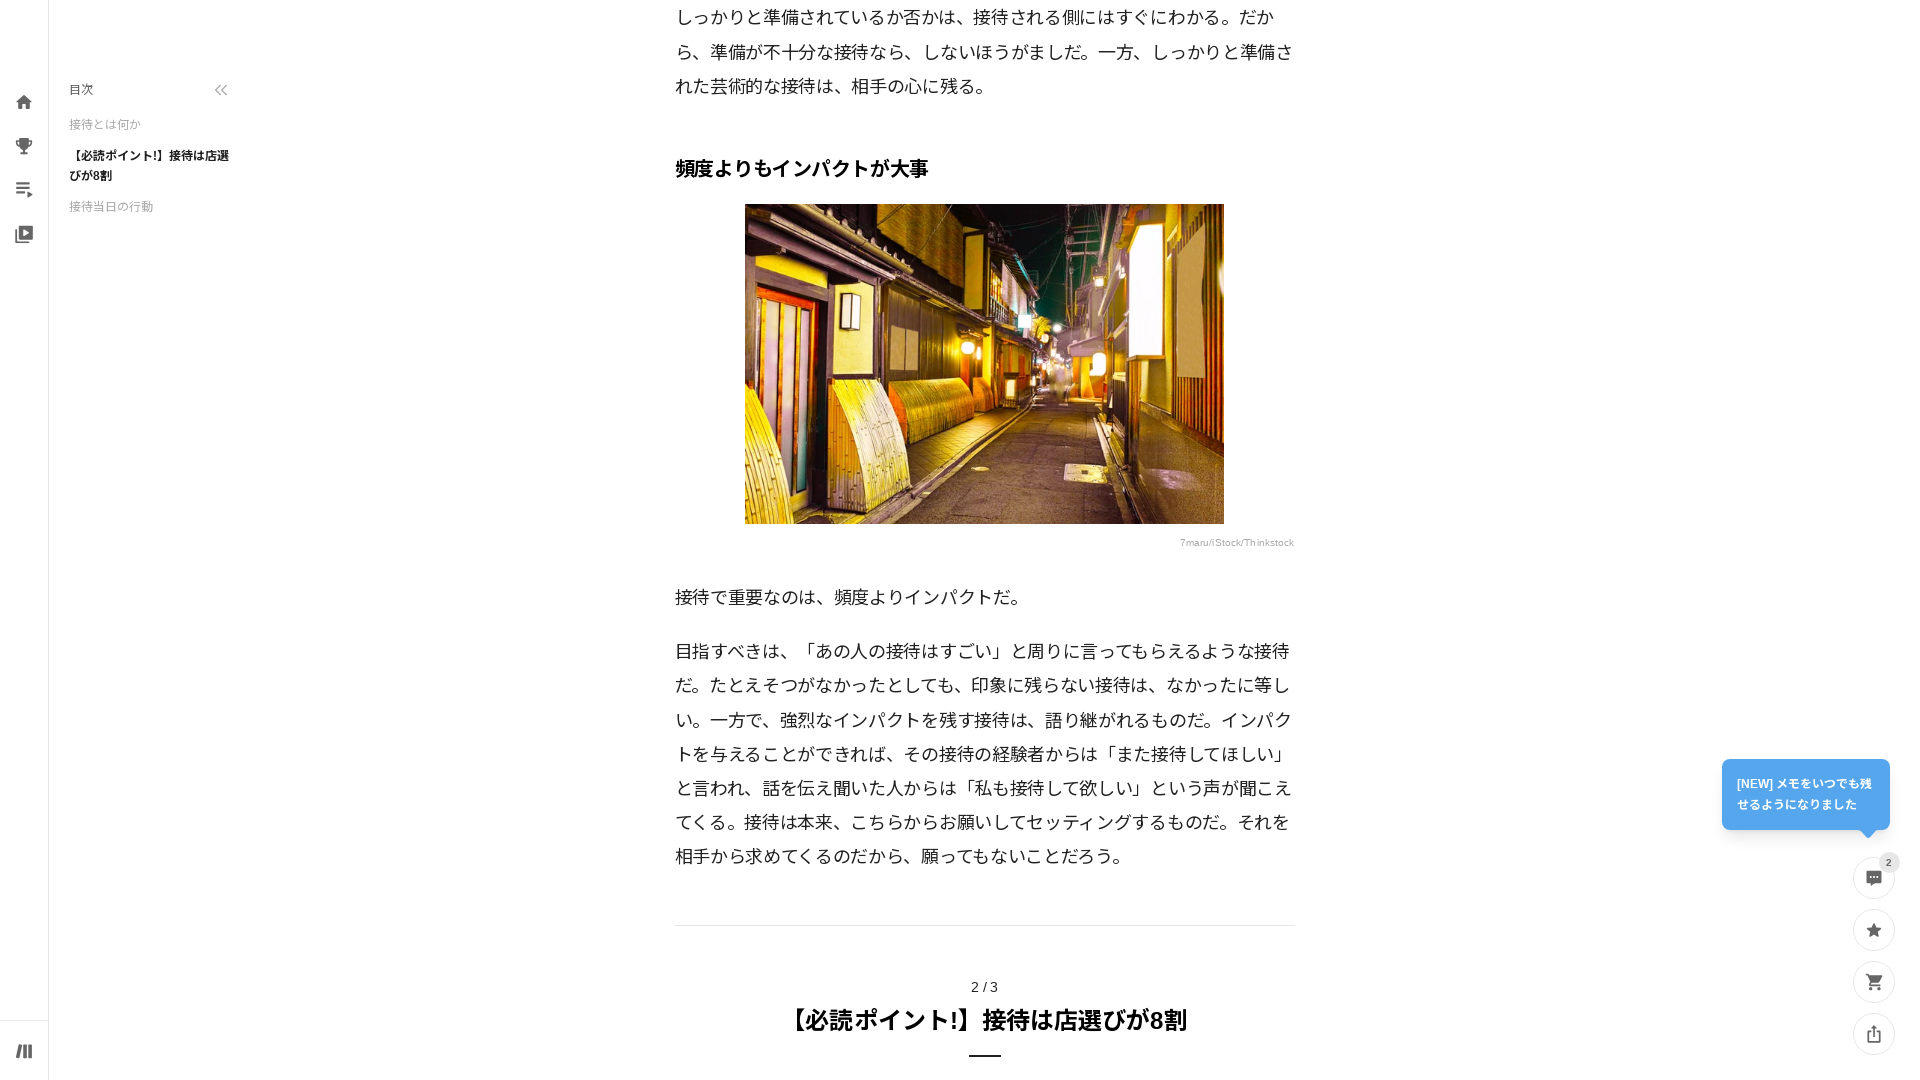

Waited 2 seconds after scrolling up
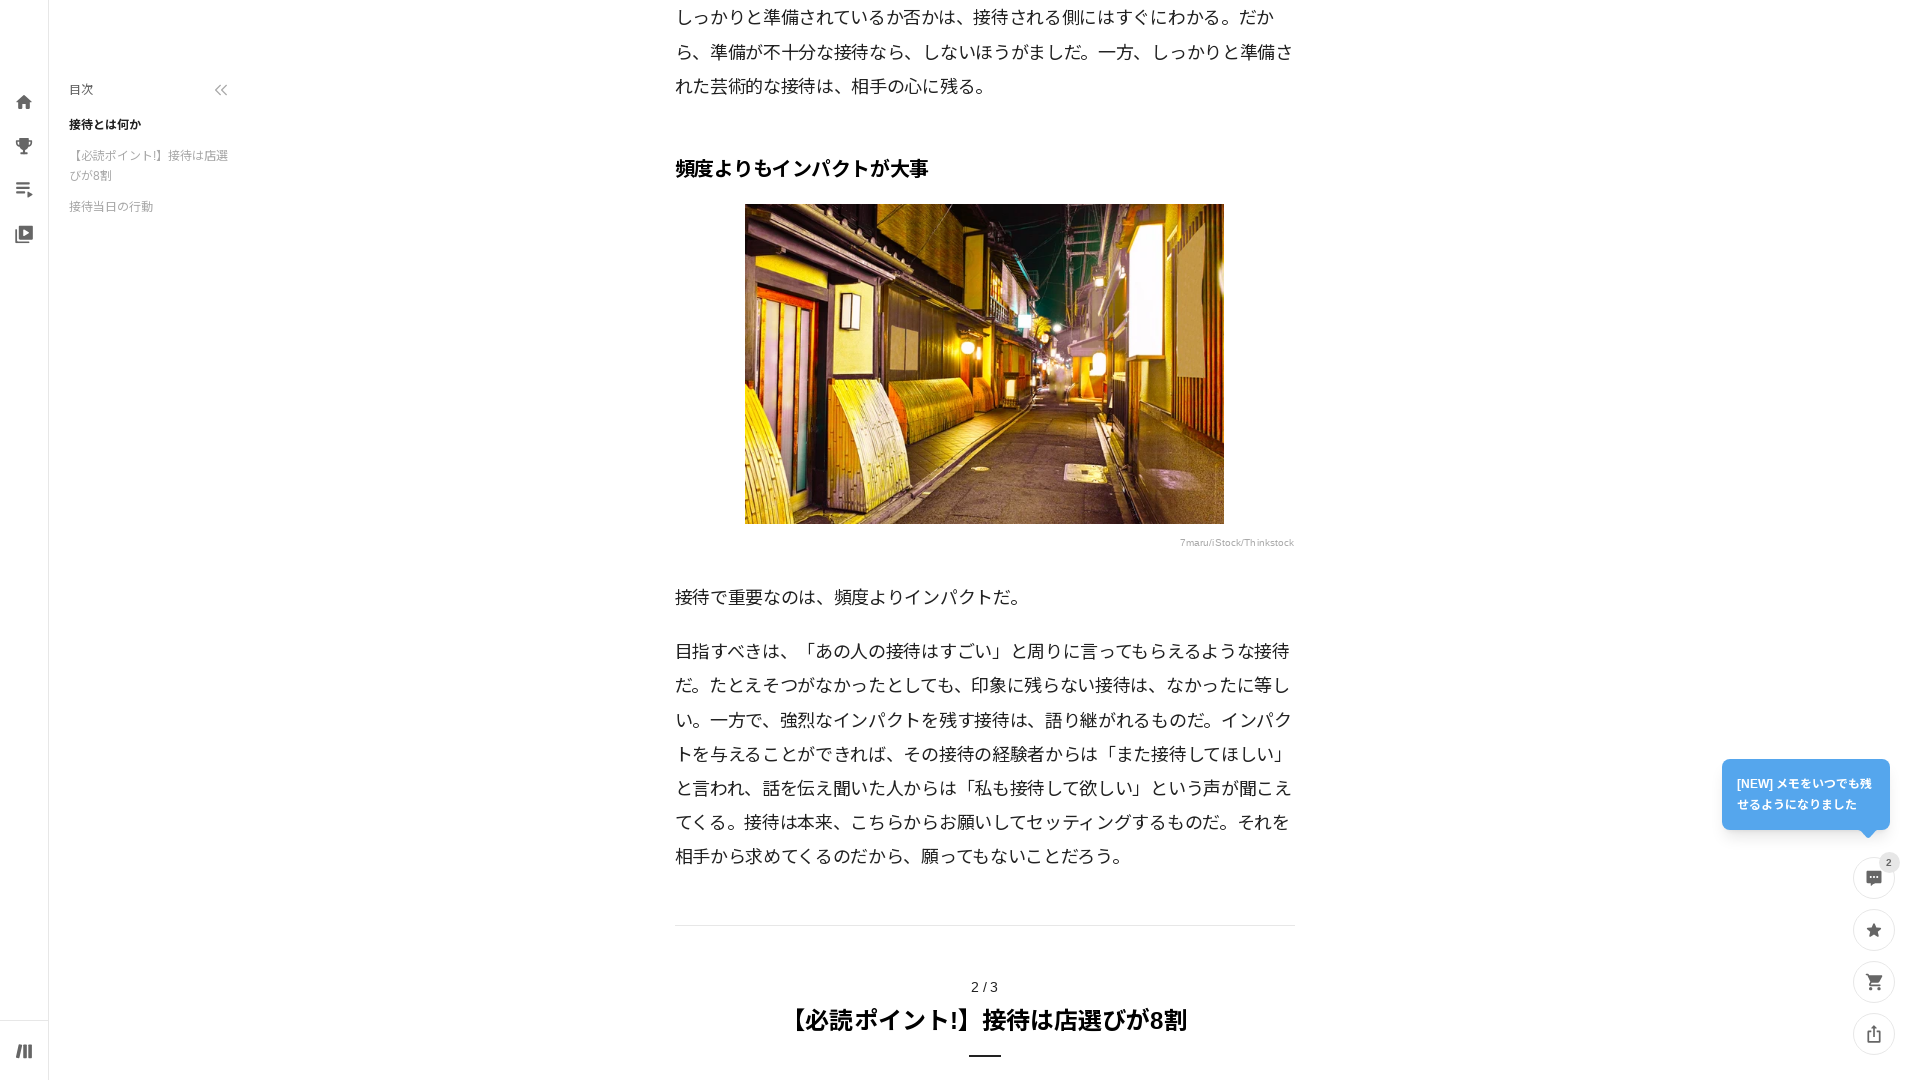

Scrolled up 1000px (scroll up iteration 3/5)
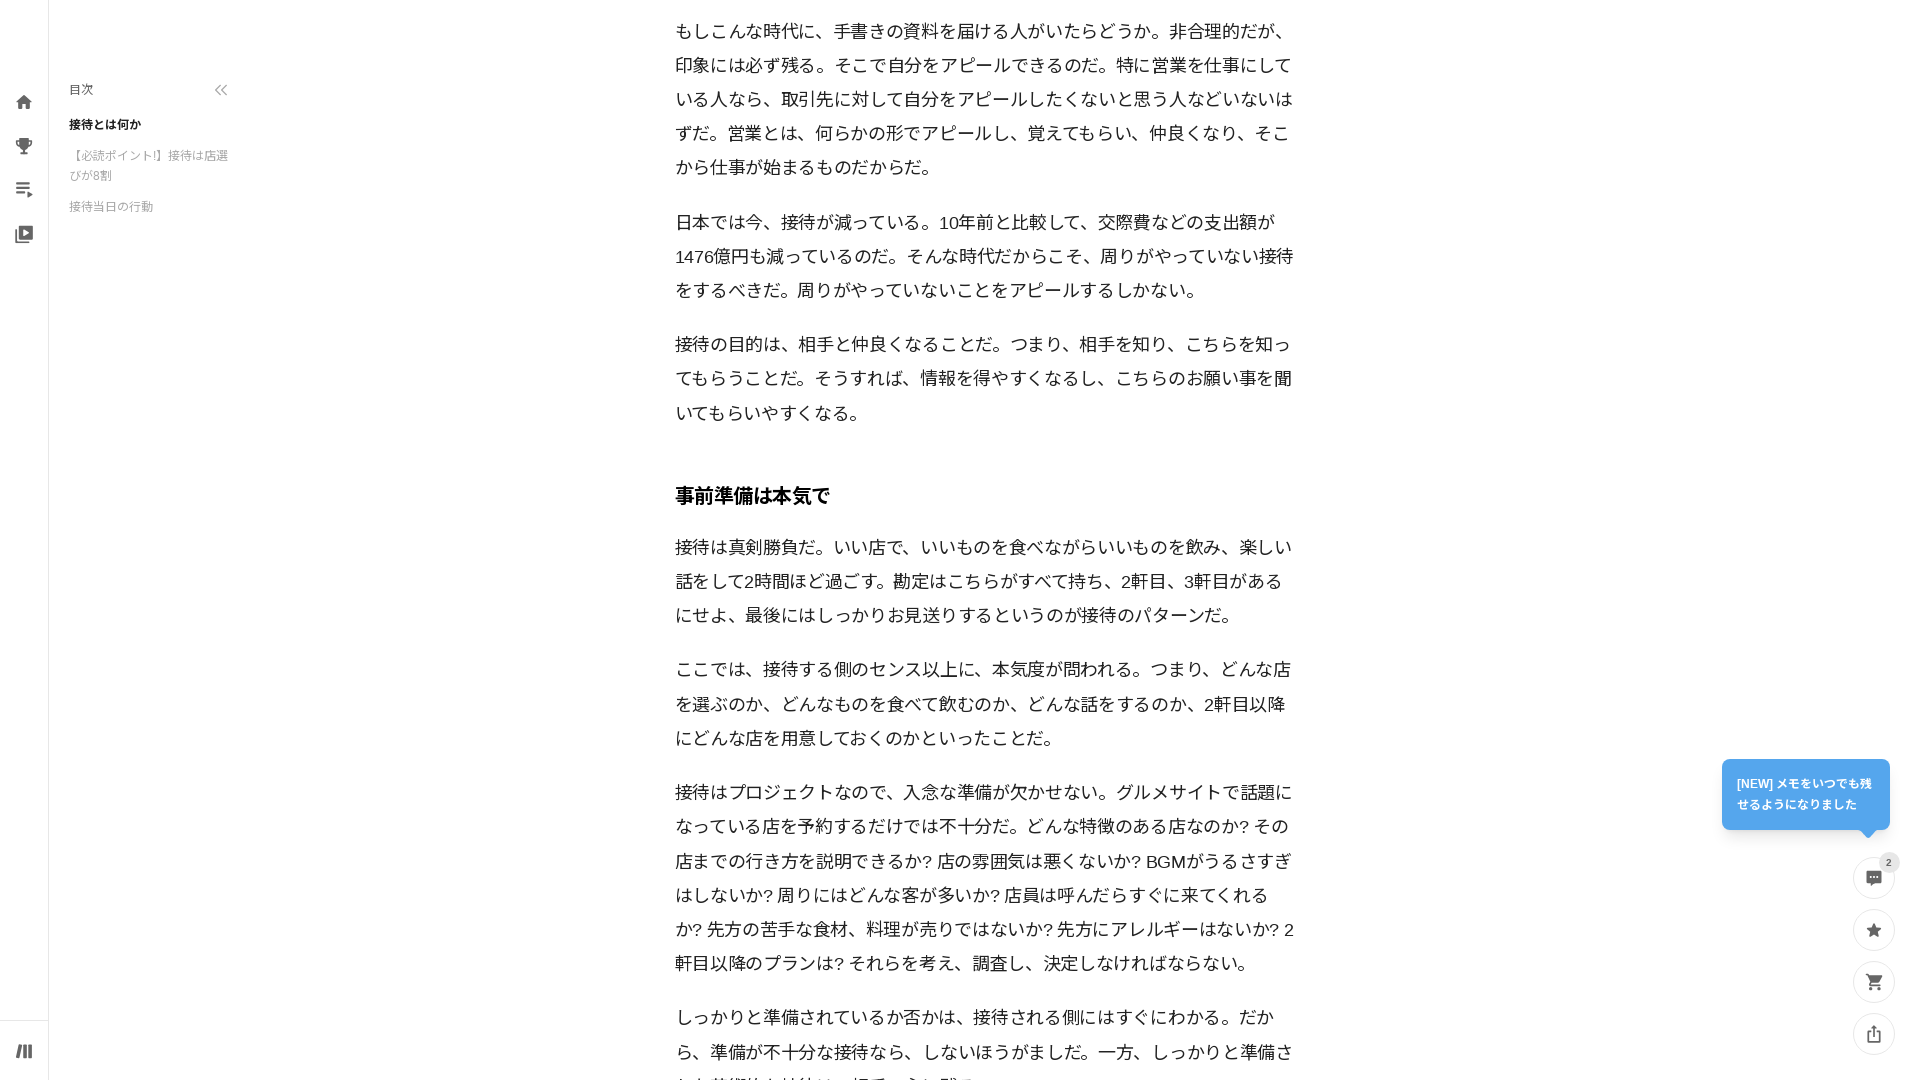

Waited 2 seconds after scrolling up
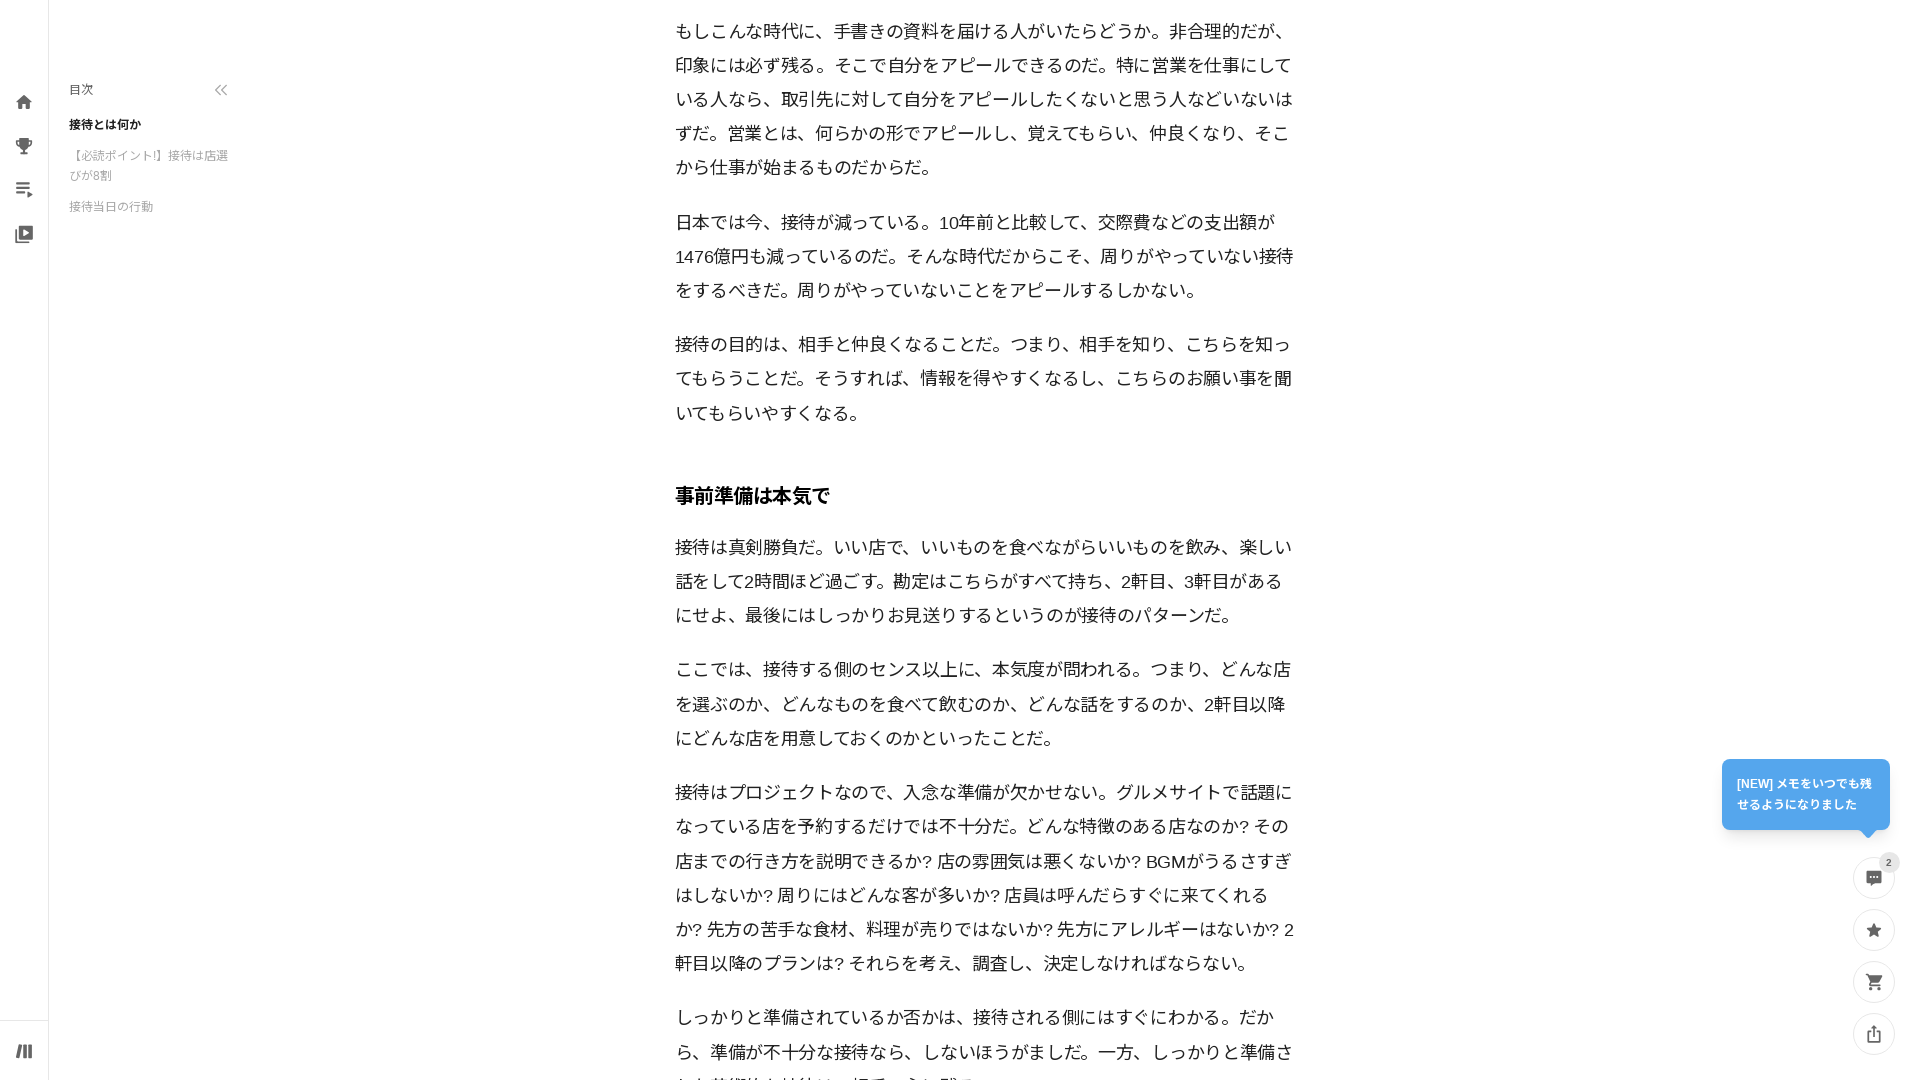

Scrolled up 1000px (scroll up iteration 4/5)
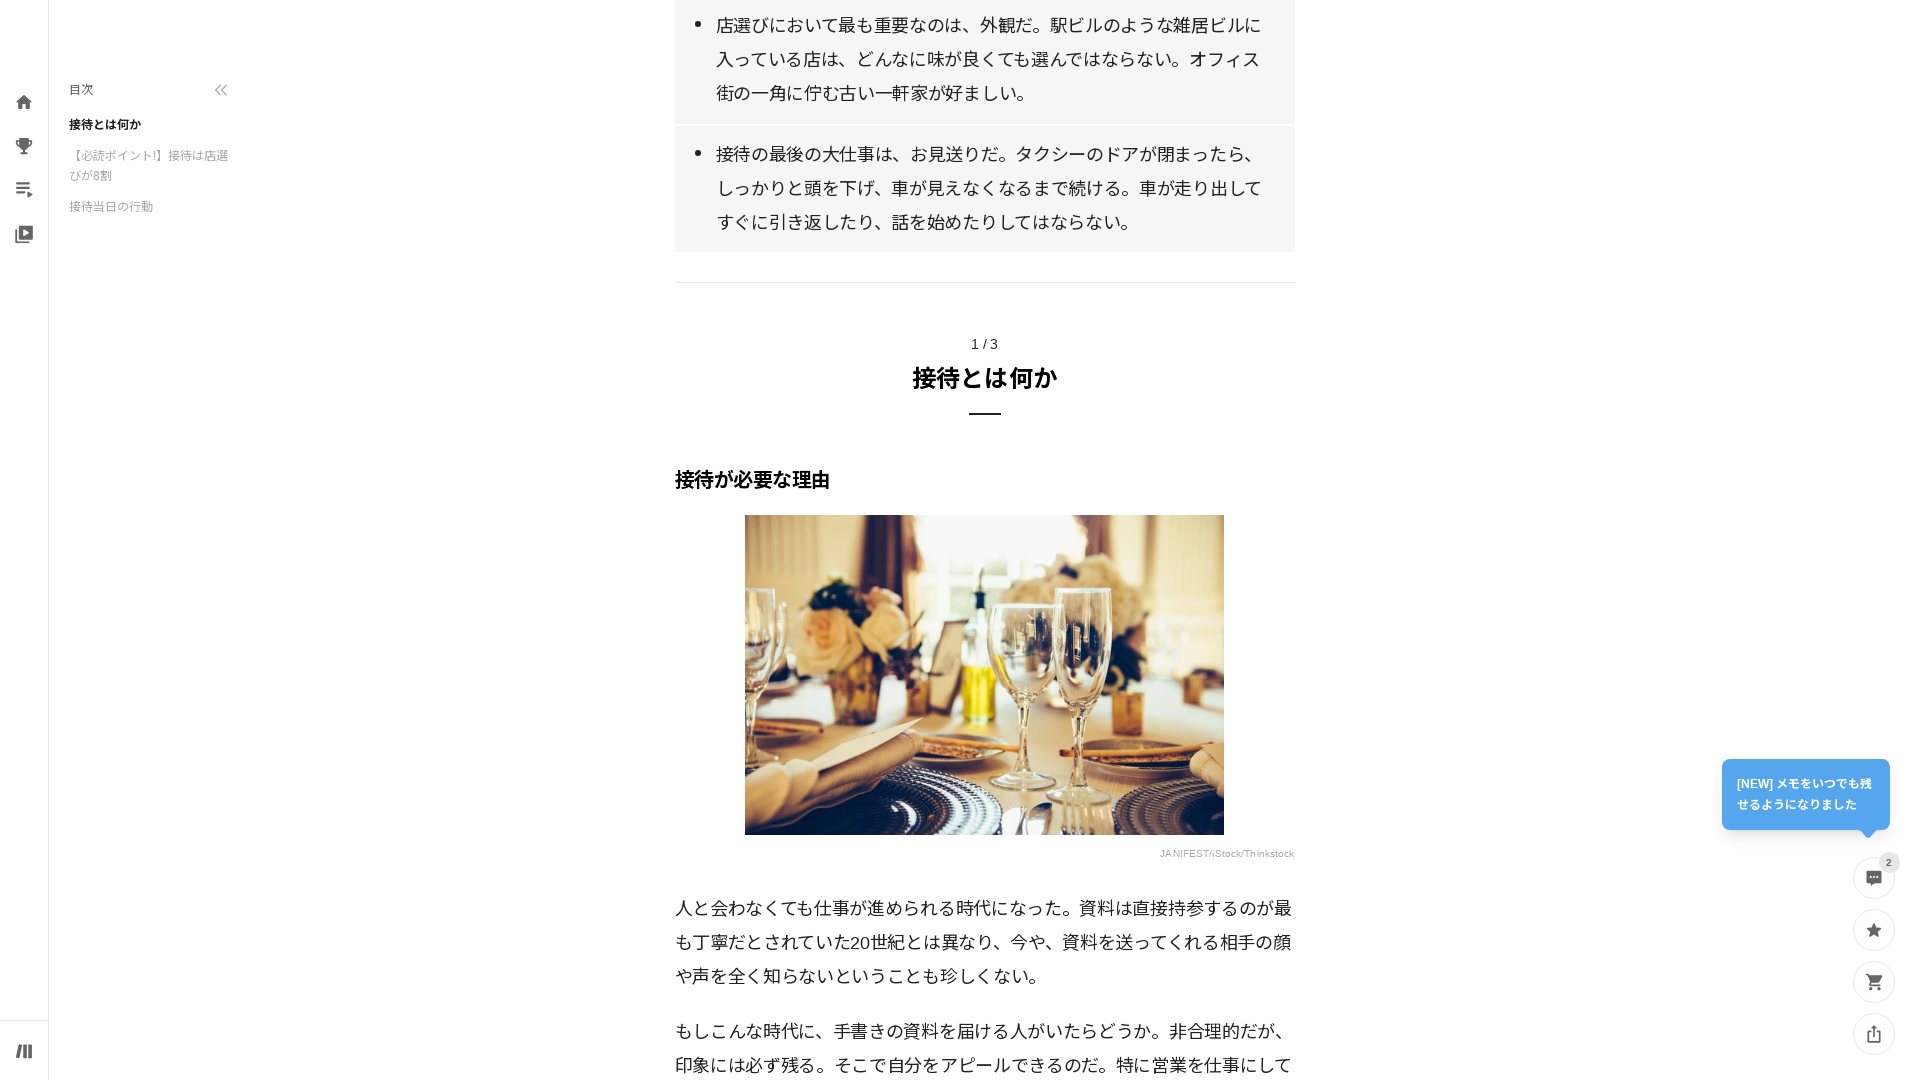

Waited 2 seconds after scrolling up
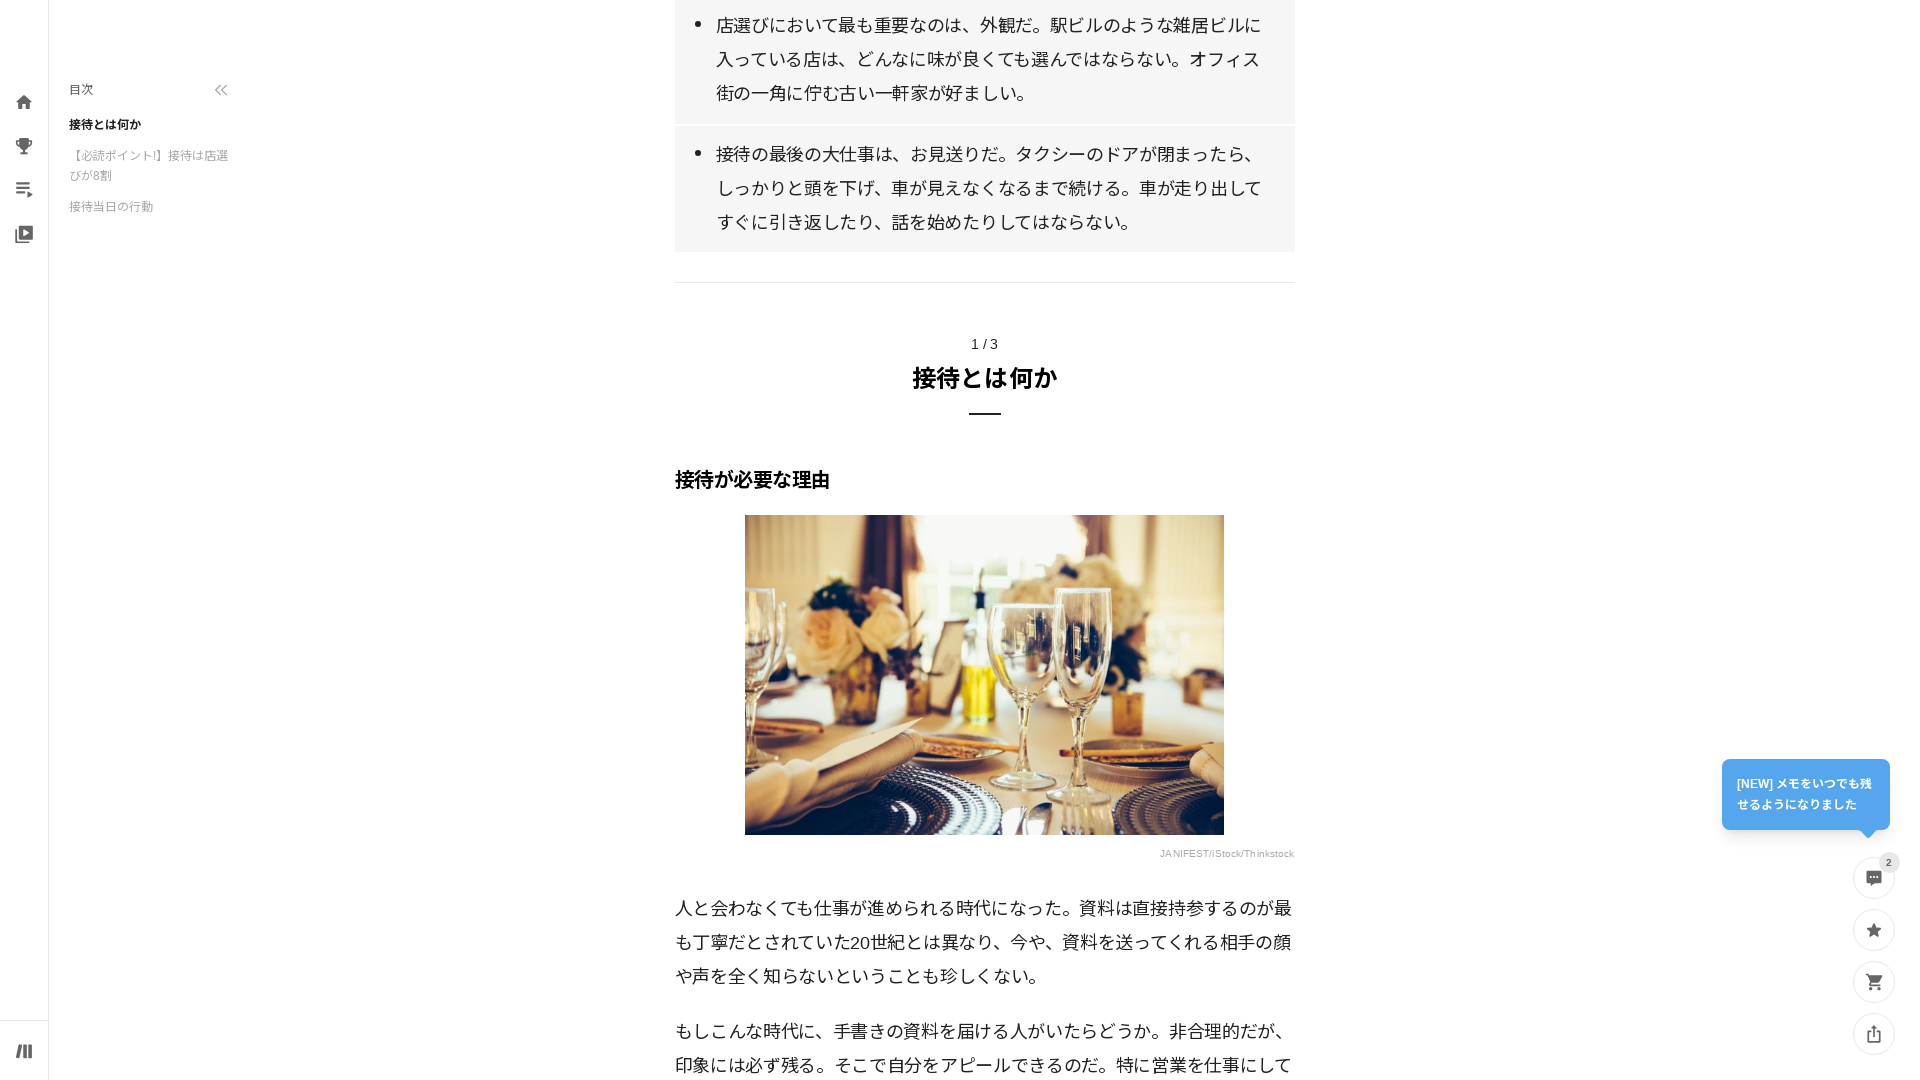

Scrolled up 1000px (scroll up iteration 5/5)
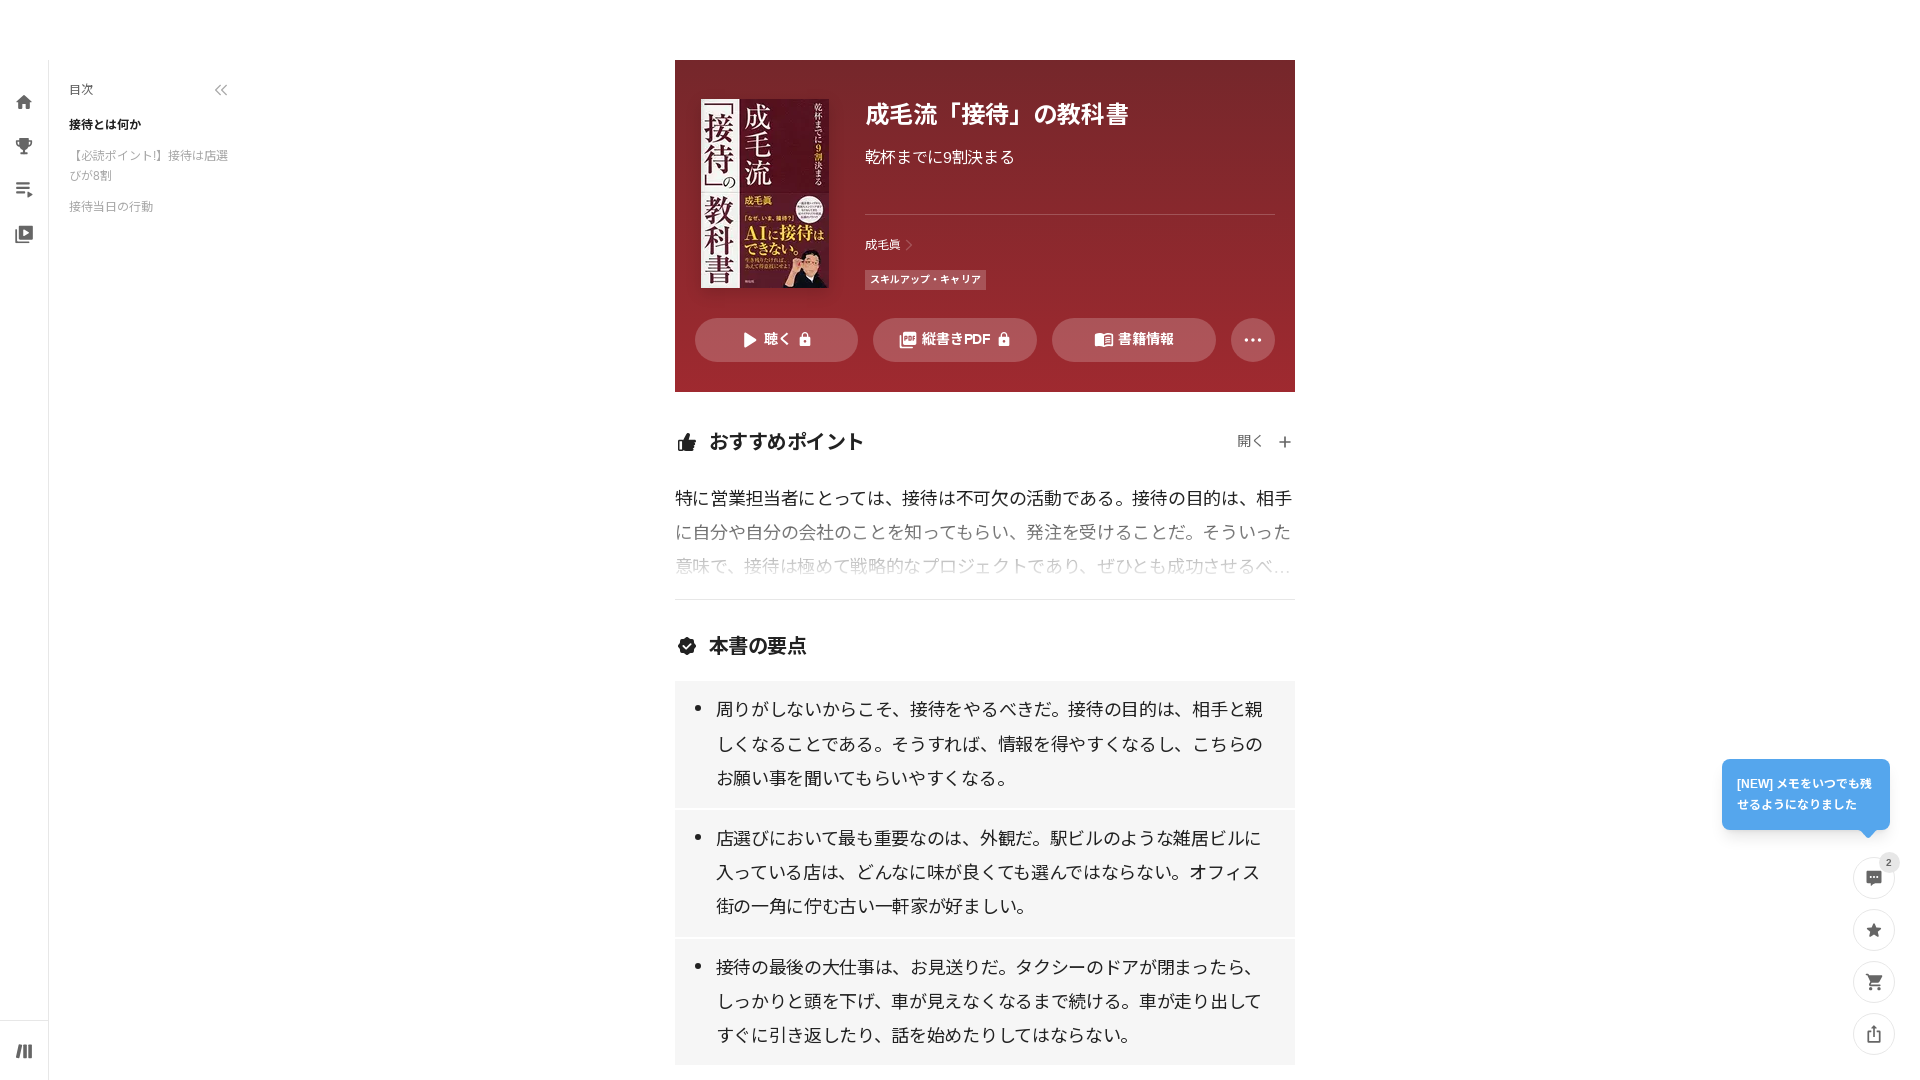

Waited 2 seconds after scrolling up
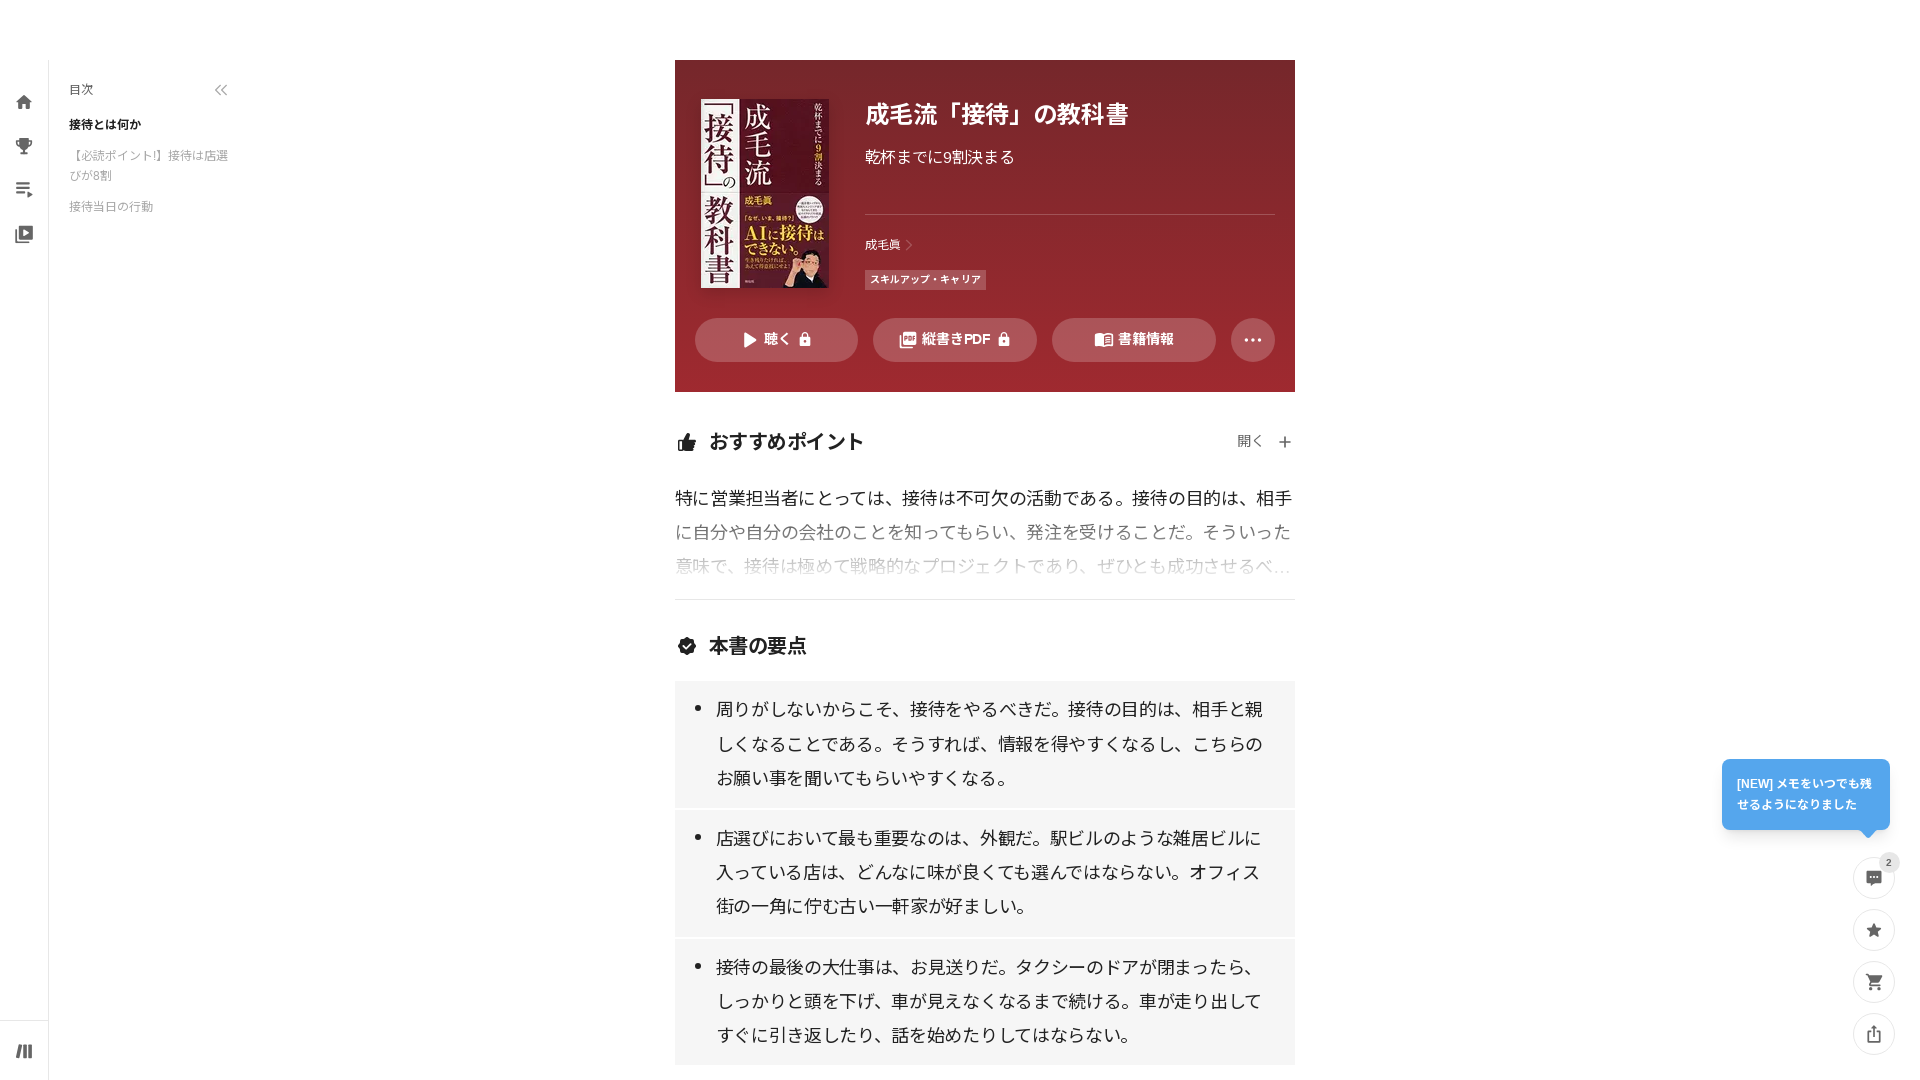

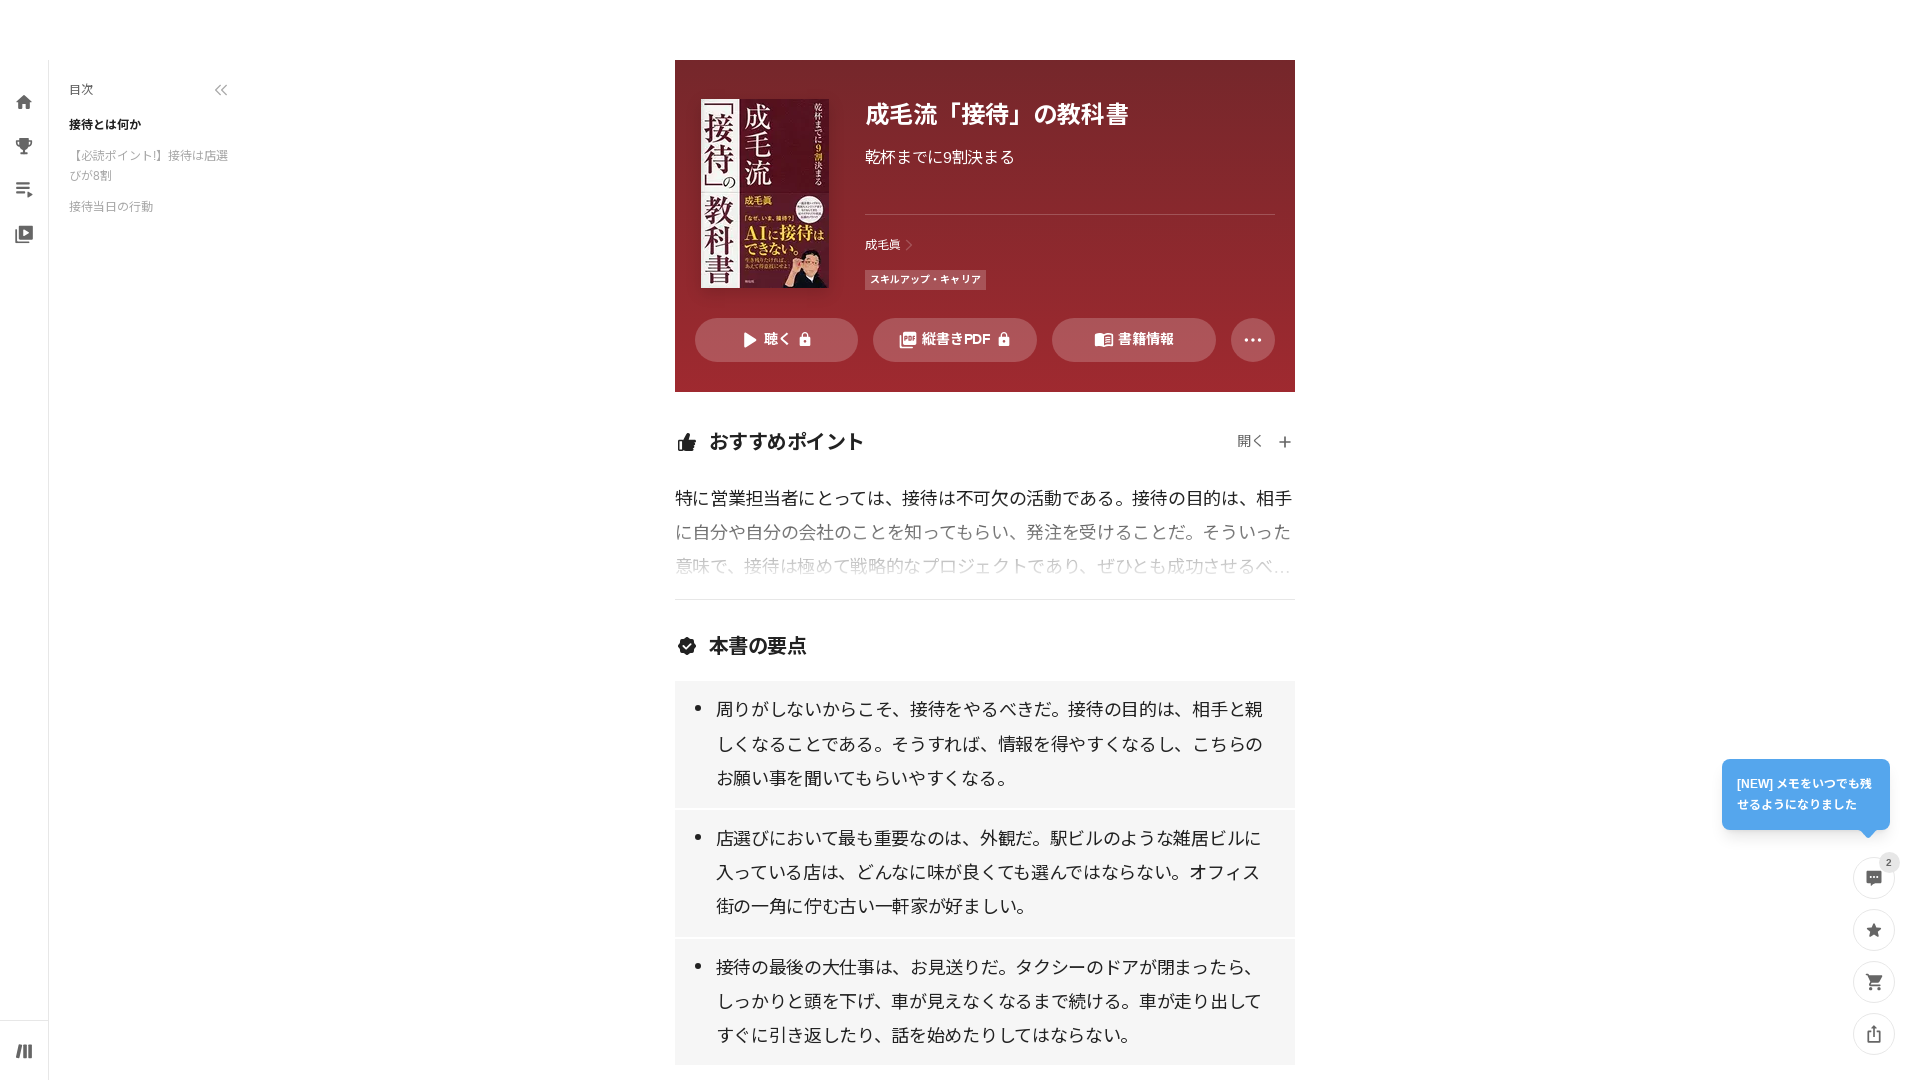